Tests selecting multiple checkboxes on a form, verifying all are selected, then refreshing and selecting only a specific checkbox with value "Heart Attack"

Starting URL: https://automationfc.github.io/multiple-fields/

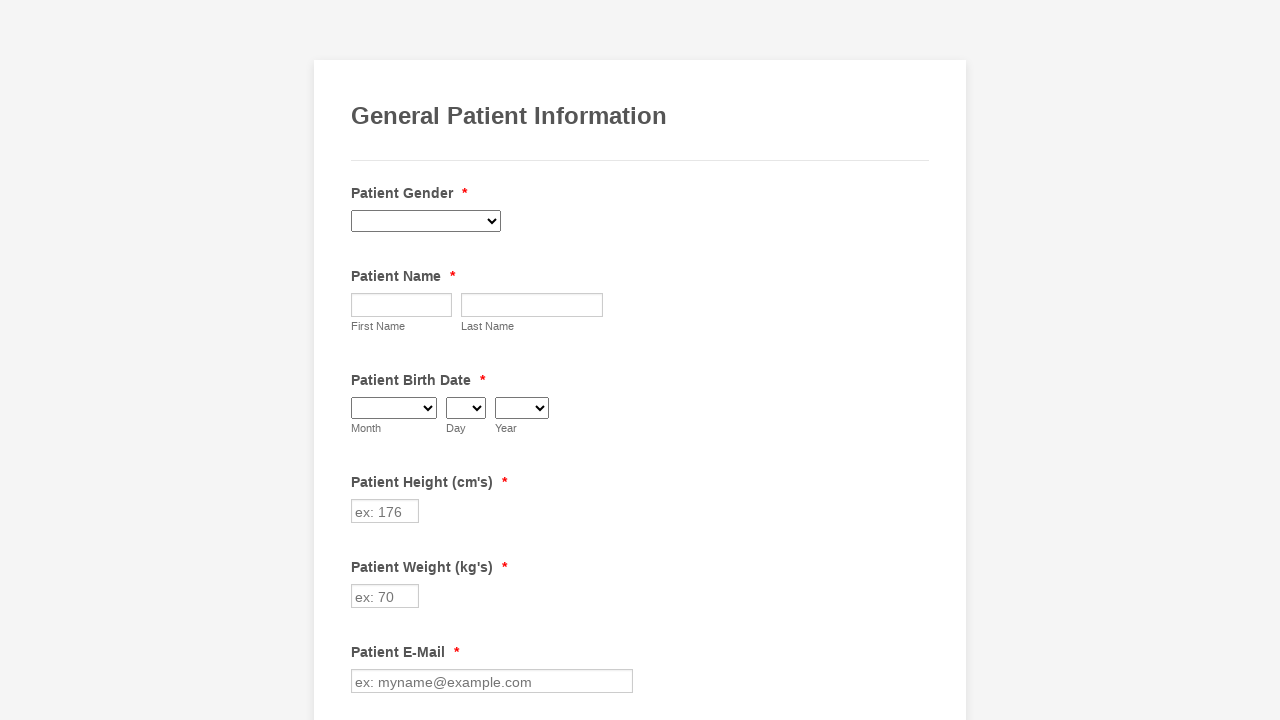

Located all checkboxes on the form
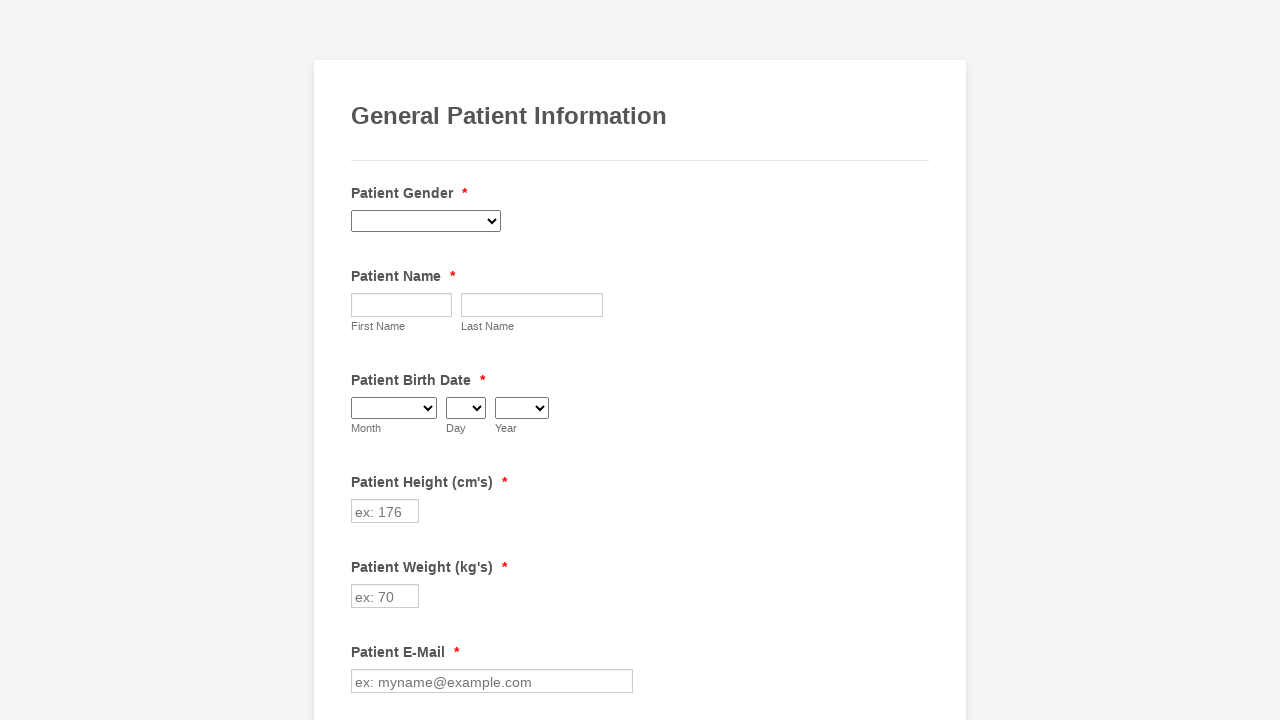

Clicked checkbox 1 to select it at (362, 360) on div.form-input-wide input.form-checkbox >> nth=0
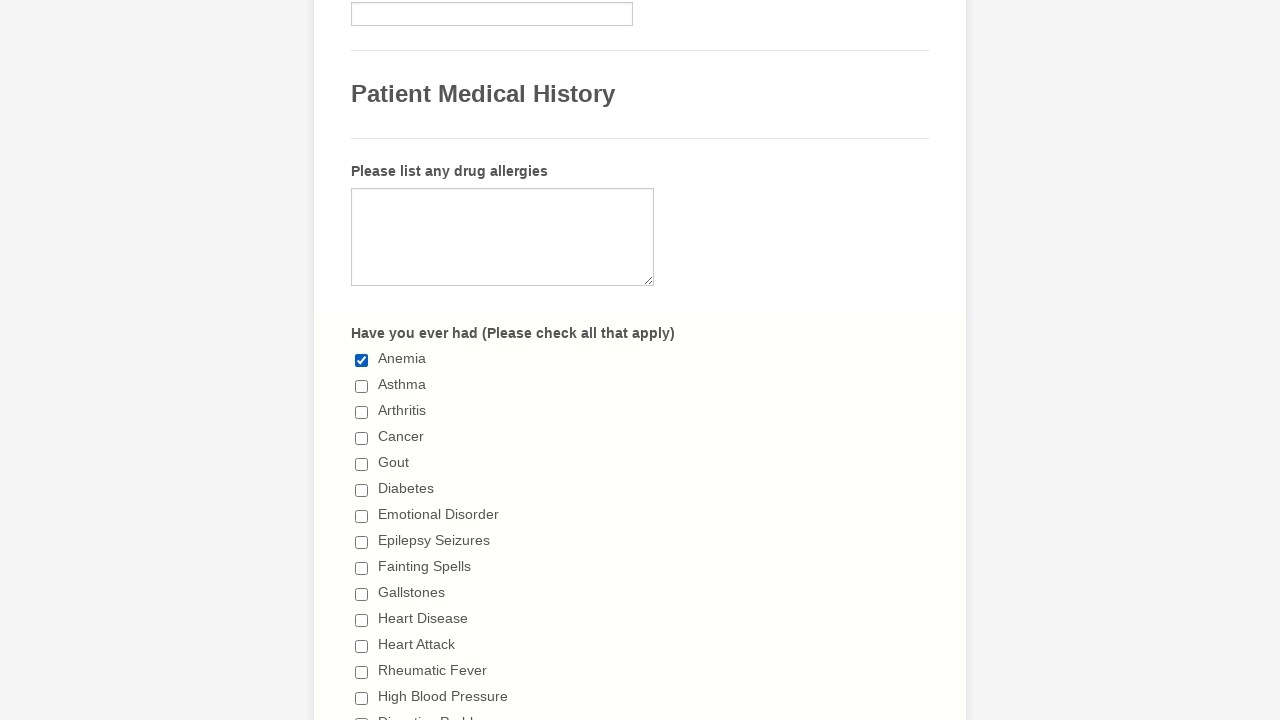

Clicked checkbox 2 to select it at (362, 386) on div.form-input-wide input.form-checkbox >> nth=1
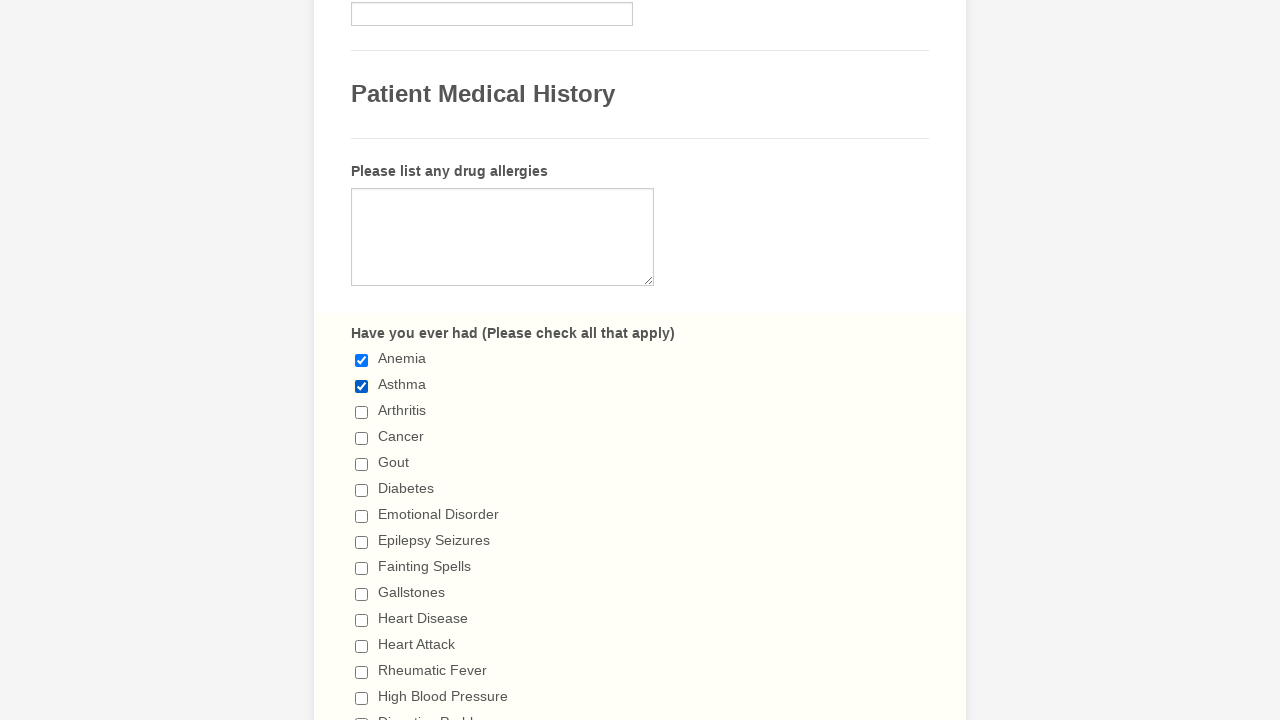

Clicked checkbox 3 to select it at (362, 412) on div.form-input-wide input.form-checkbox >> nth=2
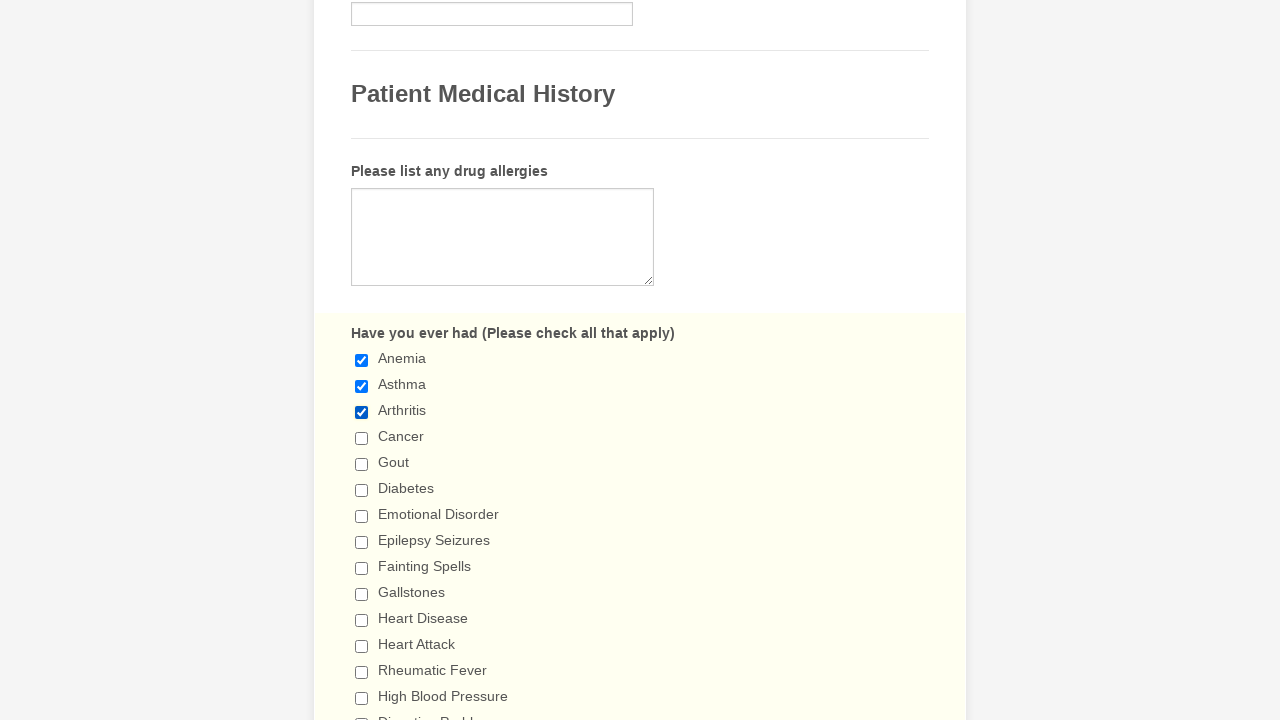

Clicked checkbox 4 to select it at (362, 438) on div.form-input-wide input.form-checkbox >> nth=3
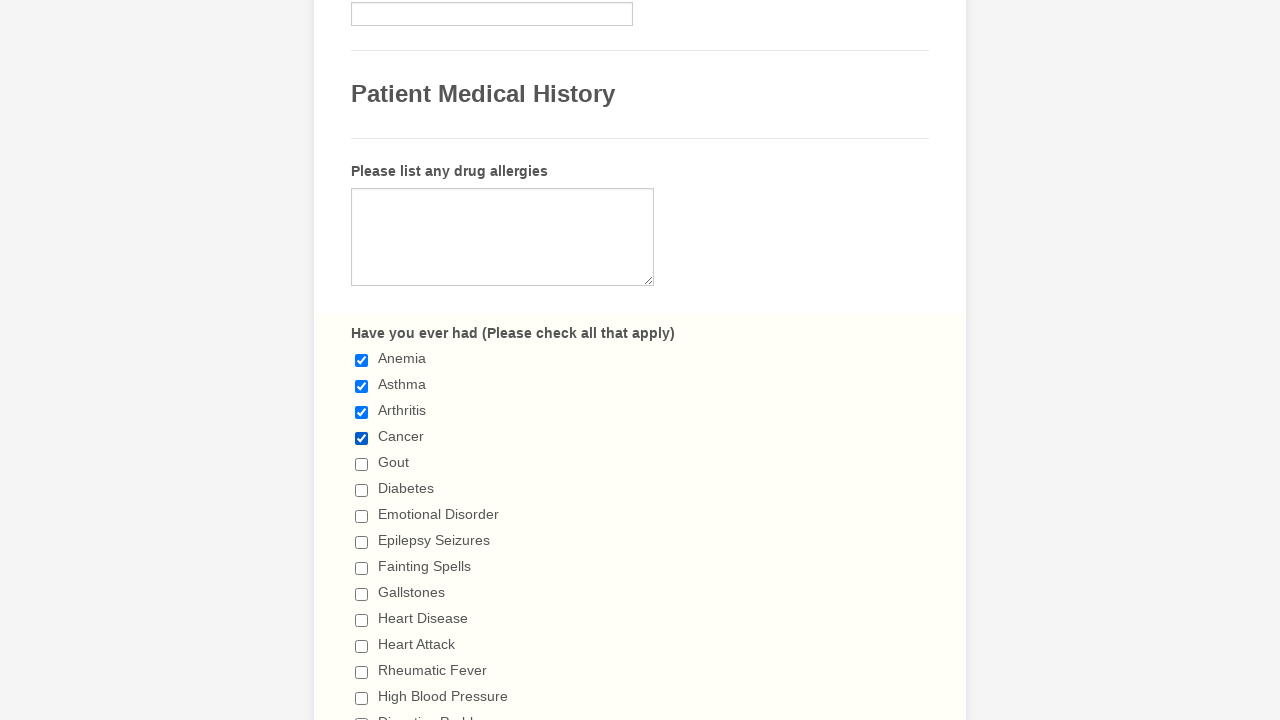

Clicked checkbox 5 to select it at (362, 464) on div.form-input-wide input.form-checkbox >> nth=4
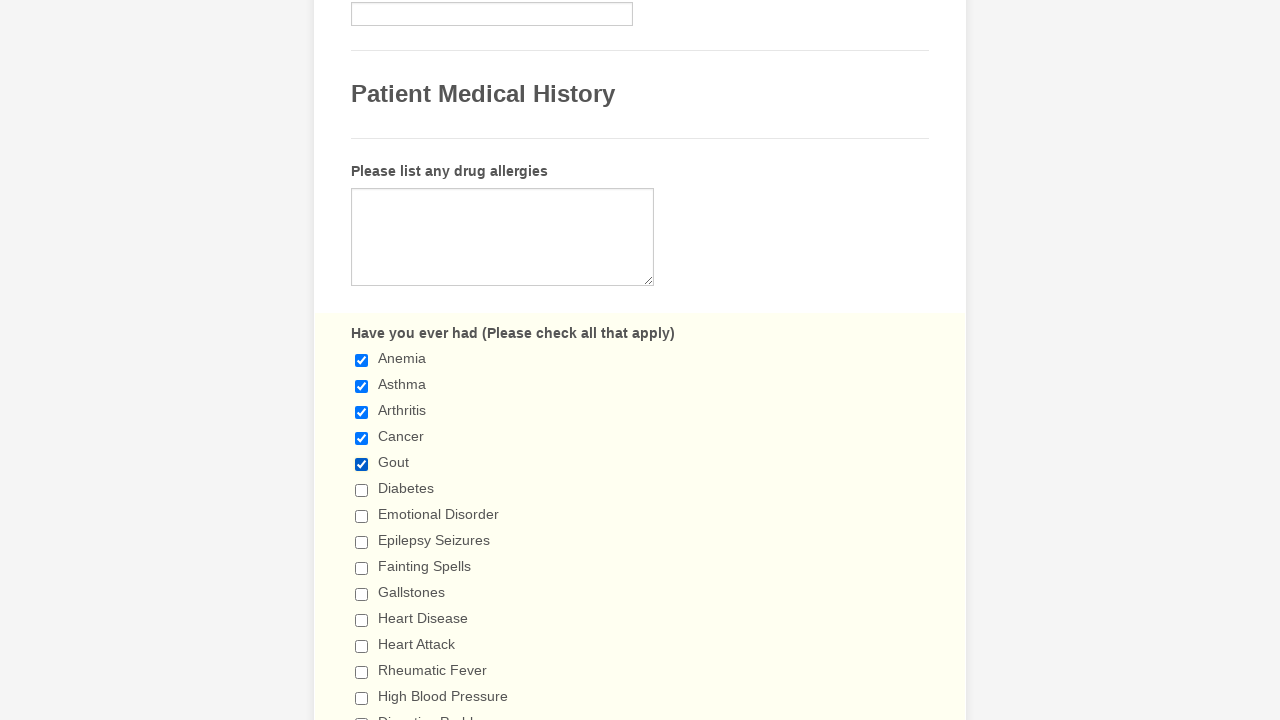

Clicked checkbox 6 to select it at (362, 490) on div.form-input-wide input.form-checkbox >> nth=5
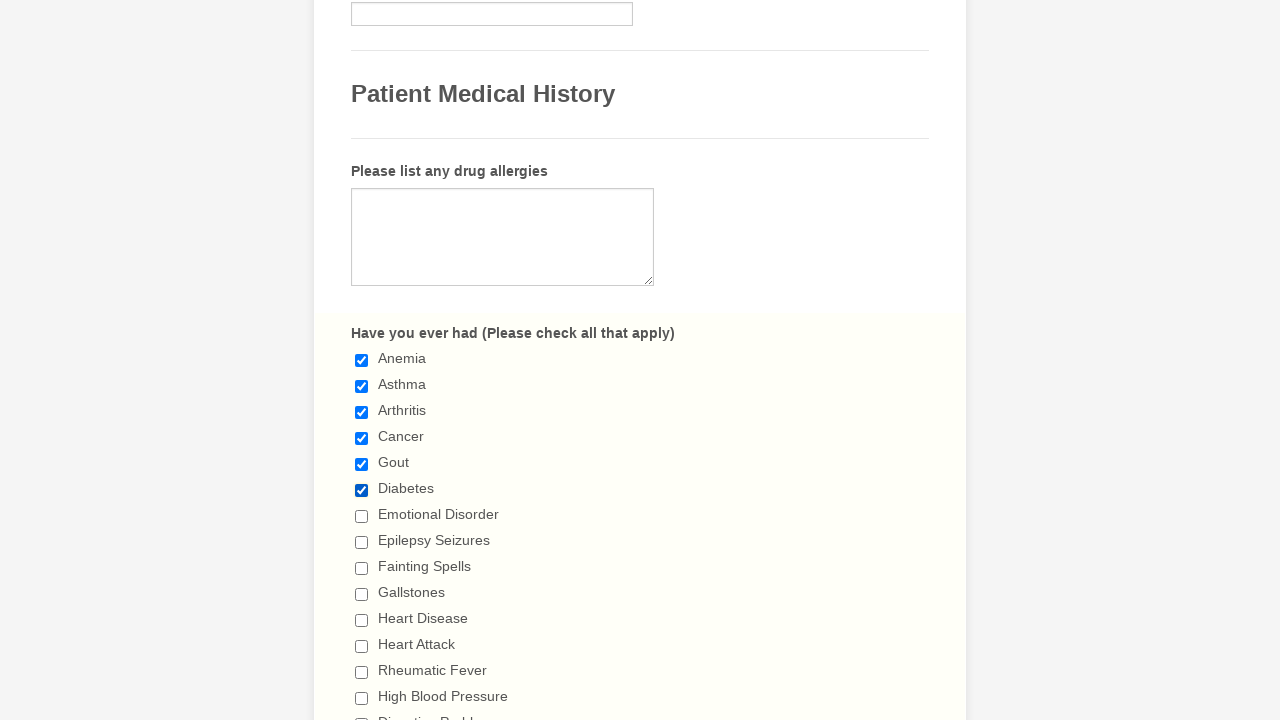

Clicked checkbox 7 to select it at (362, 516) on div.form-input-wide input.form-checkbox >> nth=6
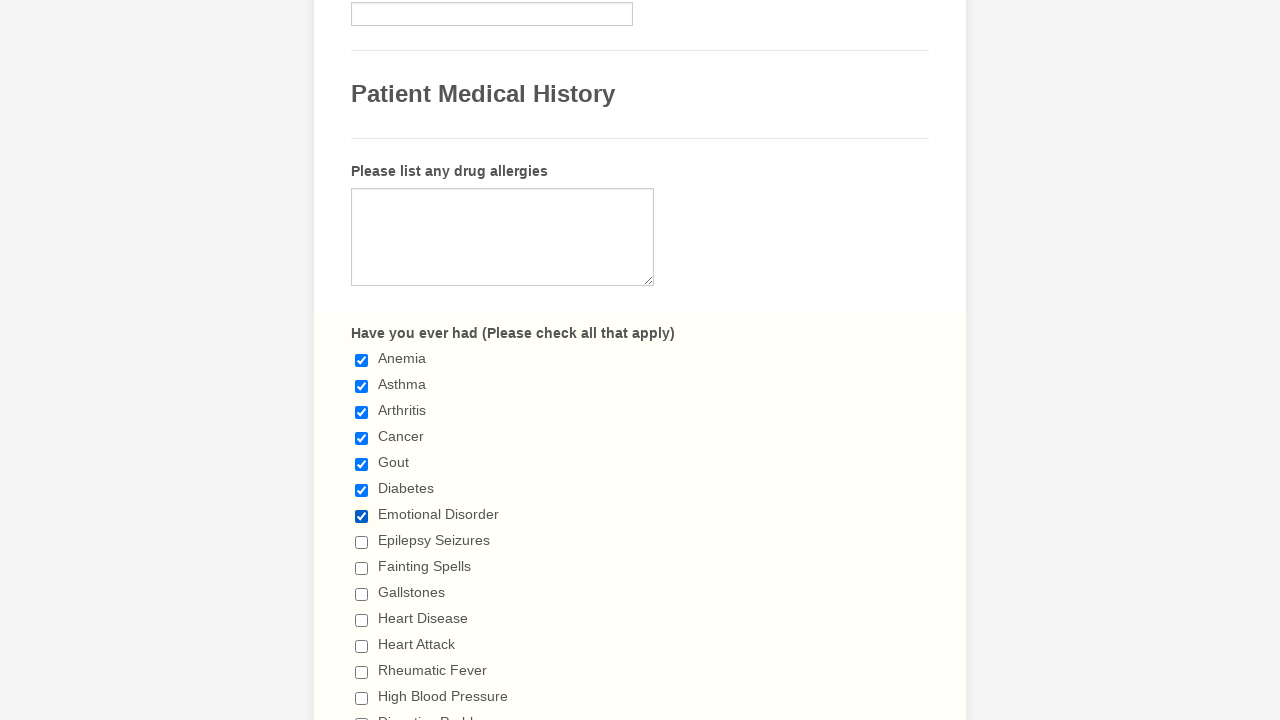

Clicked checkbox 8 to select it at (362, 542) on div.form-input-wide input.form-checkbox >> nth=7
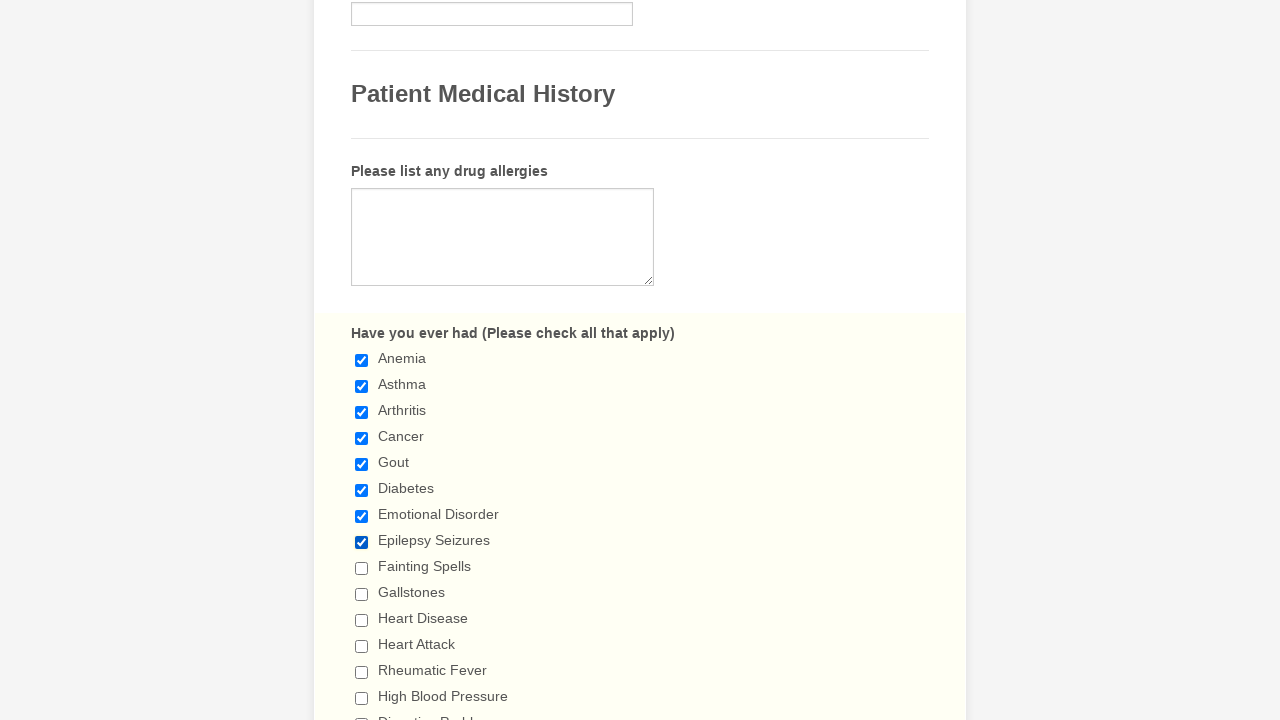

Clicked checkbox 9 to select it at (362, 568) on div.form-input-wide input.form-checkbox >> nth=8
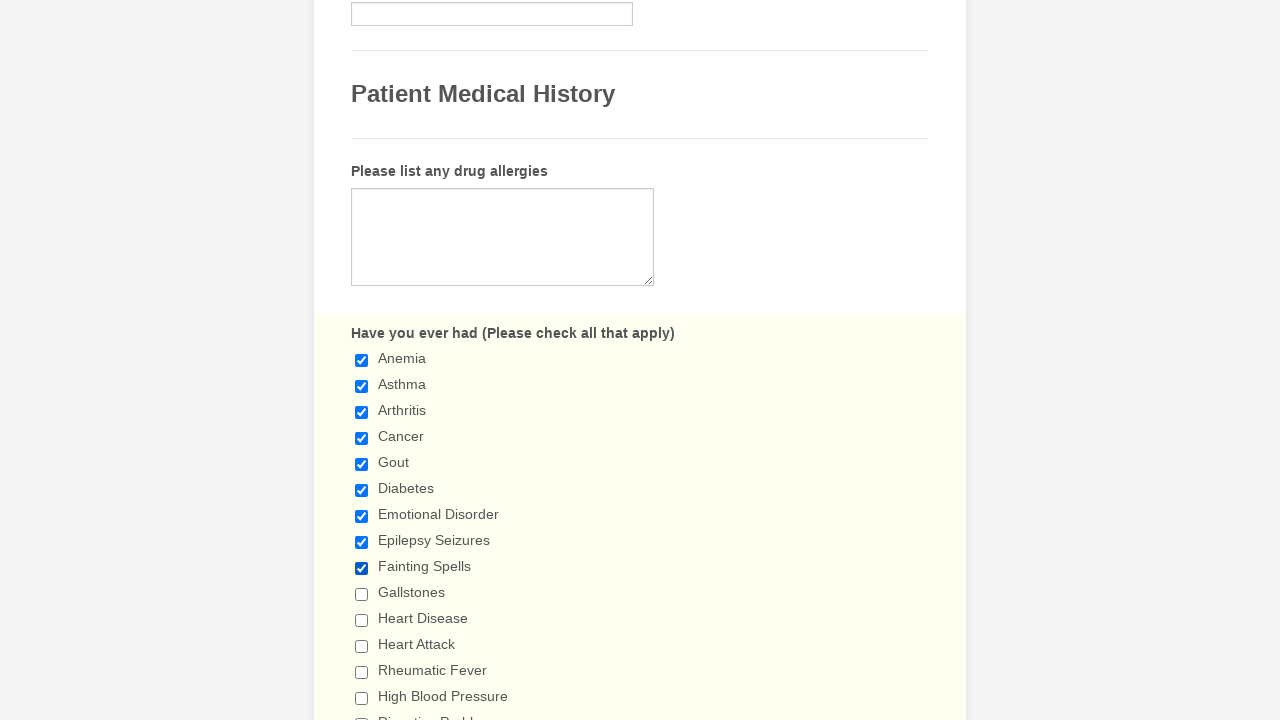

Clicked checkbox 10 to select it at (362, 594) on div.form-input-wide input.form-checkbox >> nth=9
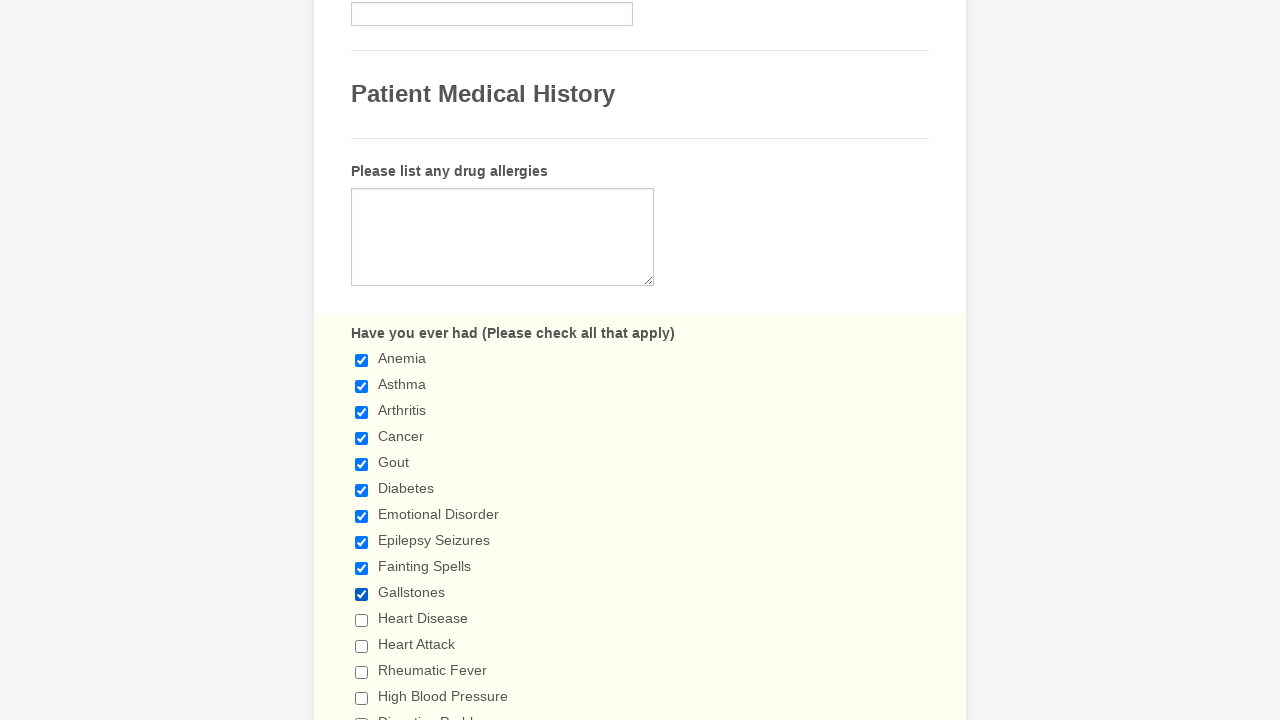

Clicked checkbox 11 to select it at (362, 620) on div.form-input-wide input.form-checkbox >> nth=10
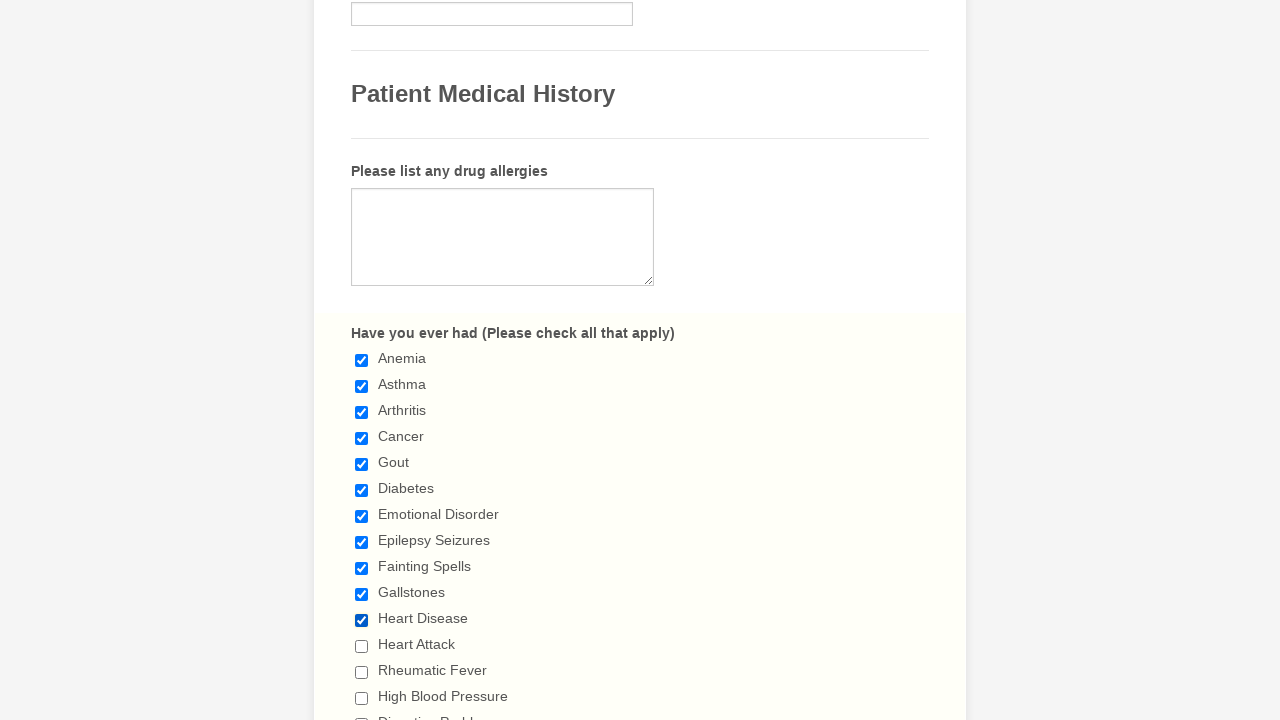

Clicked checkbox 12 to select it at (362, 646) on div.form-input-wide input.form-checkbox >> nth=11
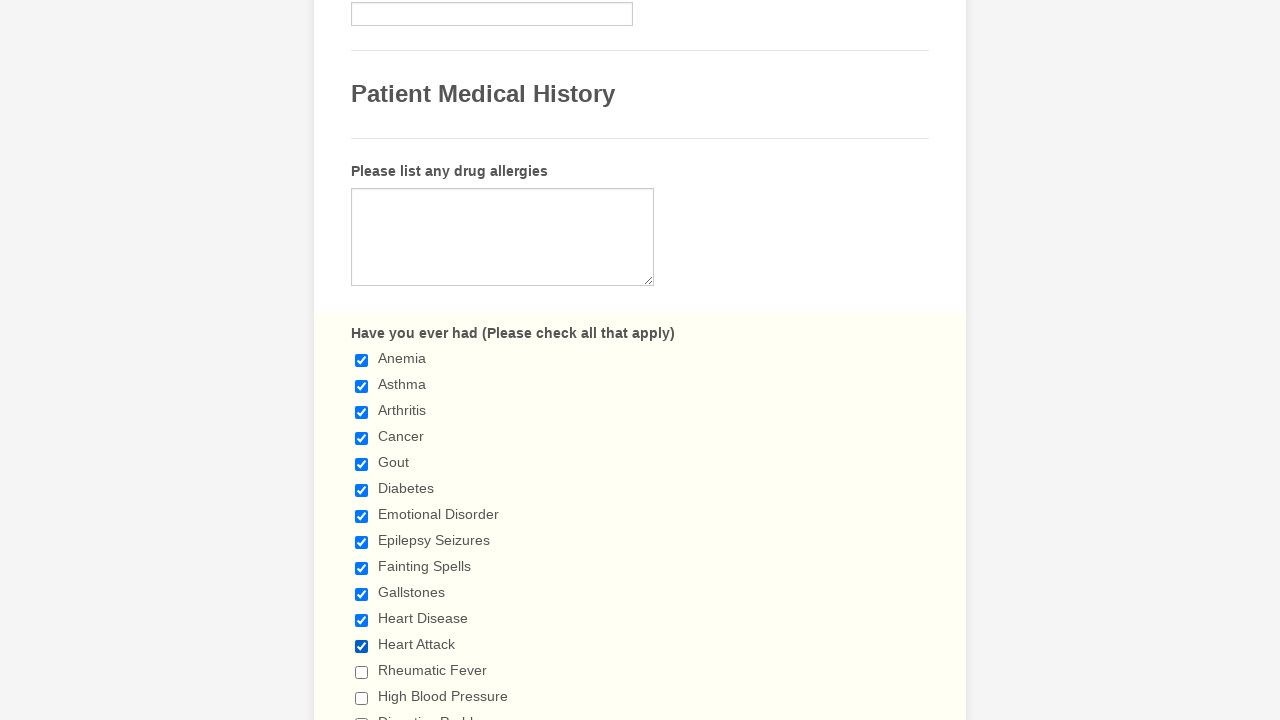

Clicked checkbox 13 to select it at (362, 672) on div.form-input-wide input.form-checkbox >> nth=12
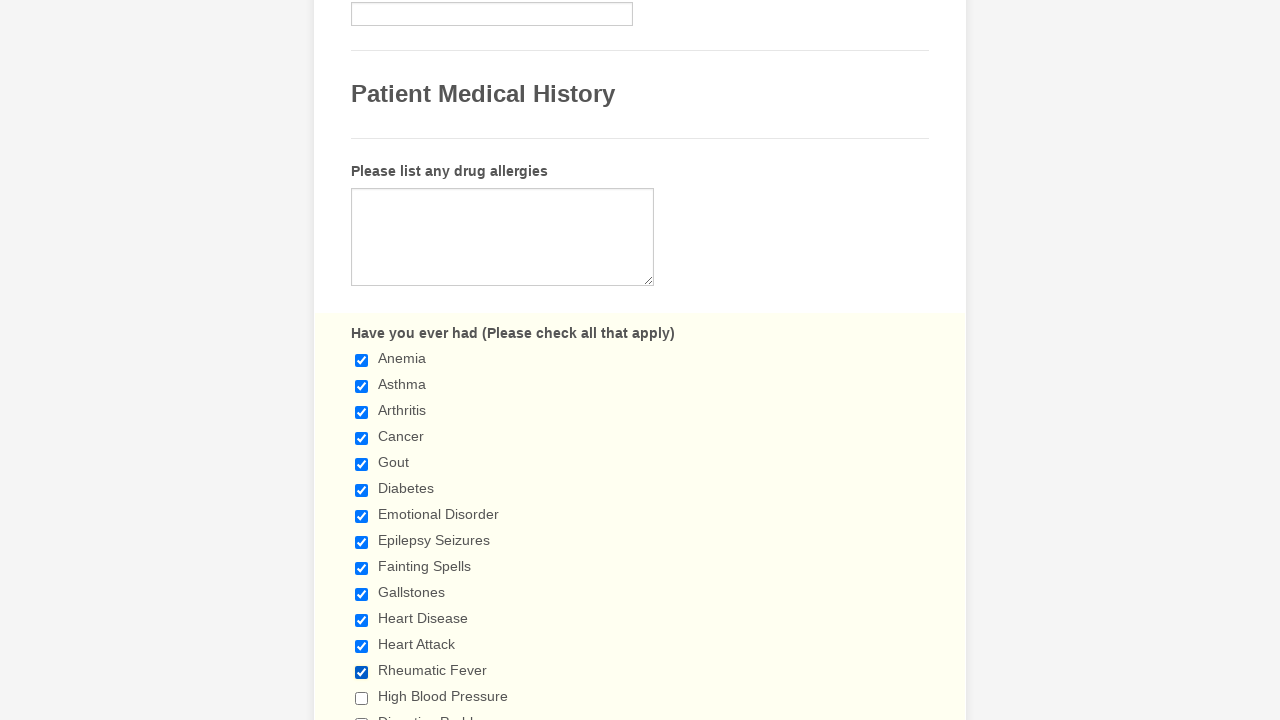

Clicked checkbox 14 to select it at (362, 698) on div.form-input-wide input.form-checkbox >> nth=13
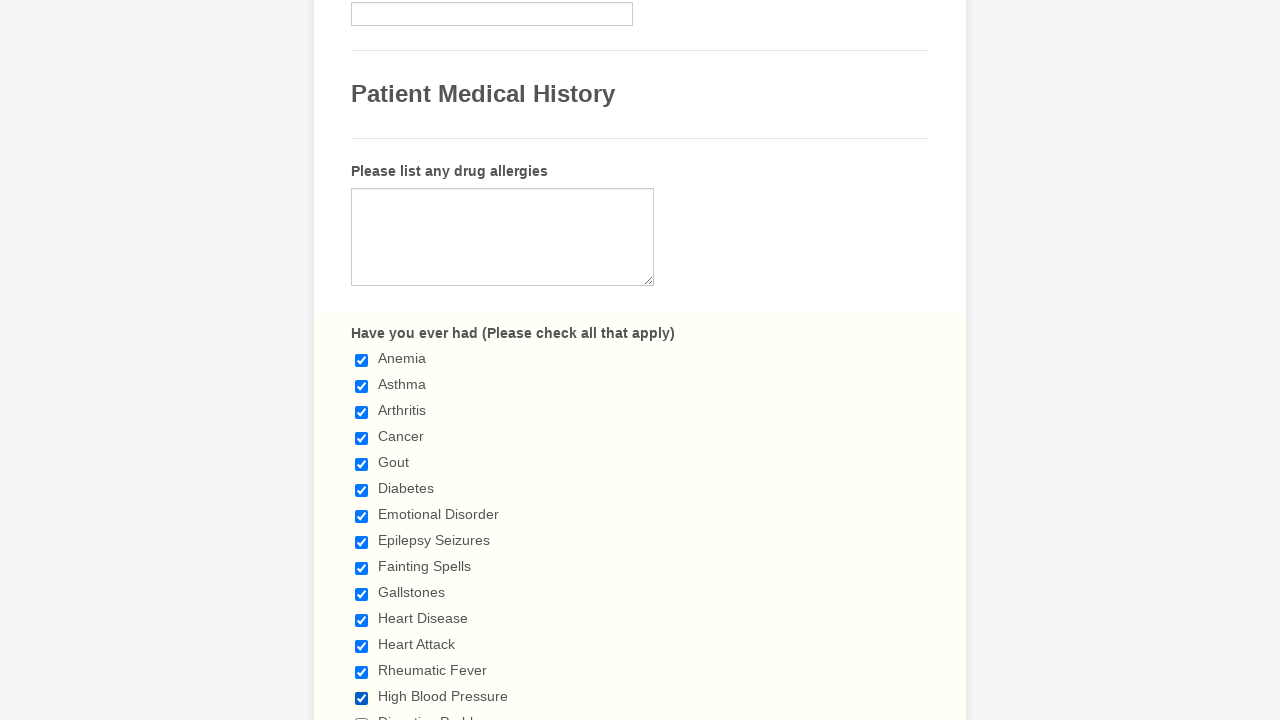

Clicked checkbox 15 to select it at (362, 714) on div.form-input-wide input.form-checkbox >> nth=14
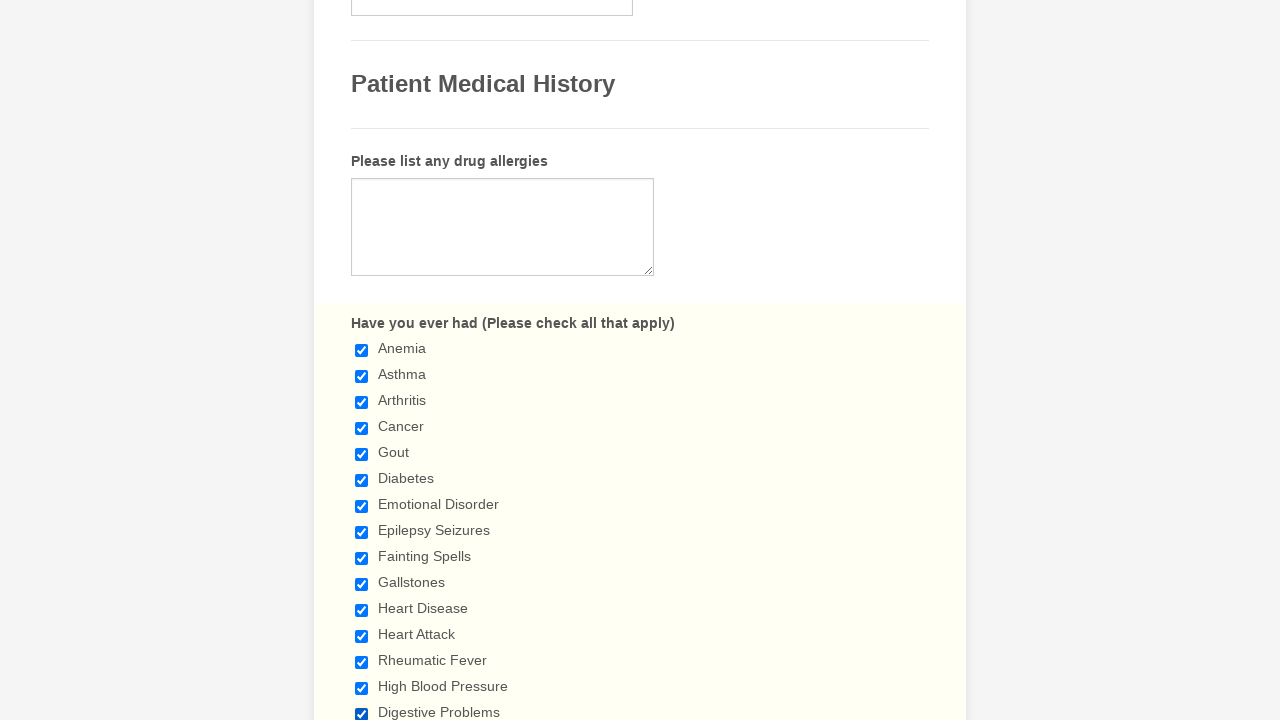

Clicked checkbox 16 to select it at (362, 360) on div.form-input-wide input.form-checkbox >> nth=15
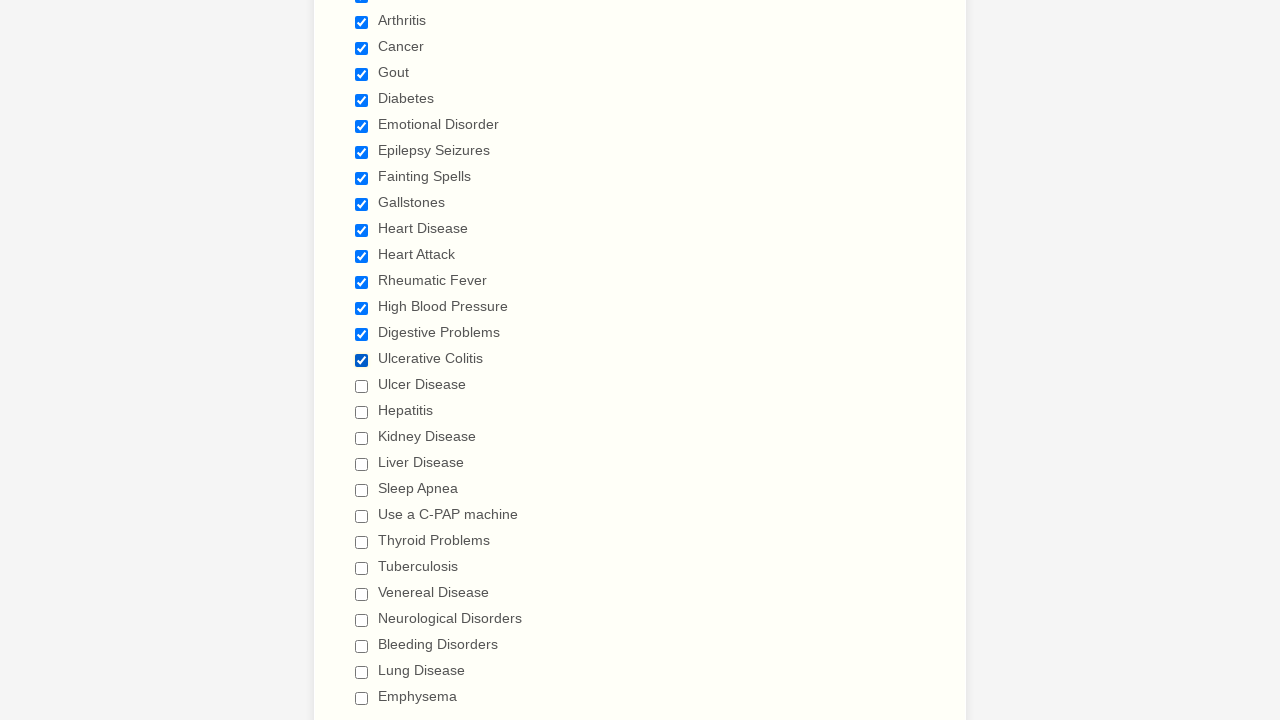

Clicked checkbox 17 to select it at (362, 386) on div.form-input-wide input.form-checkbox >> nth=16
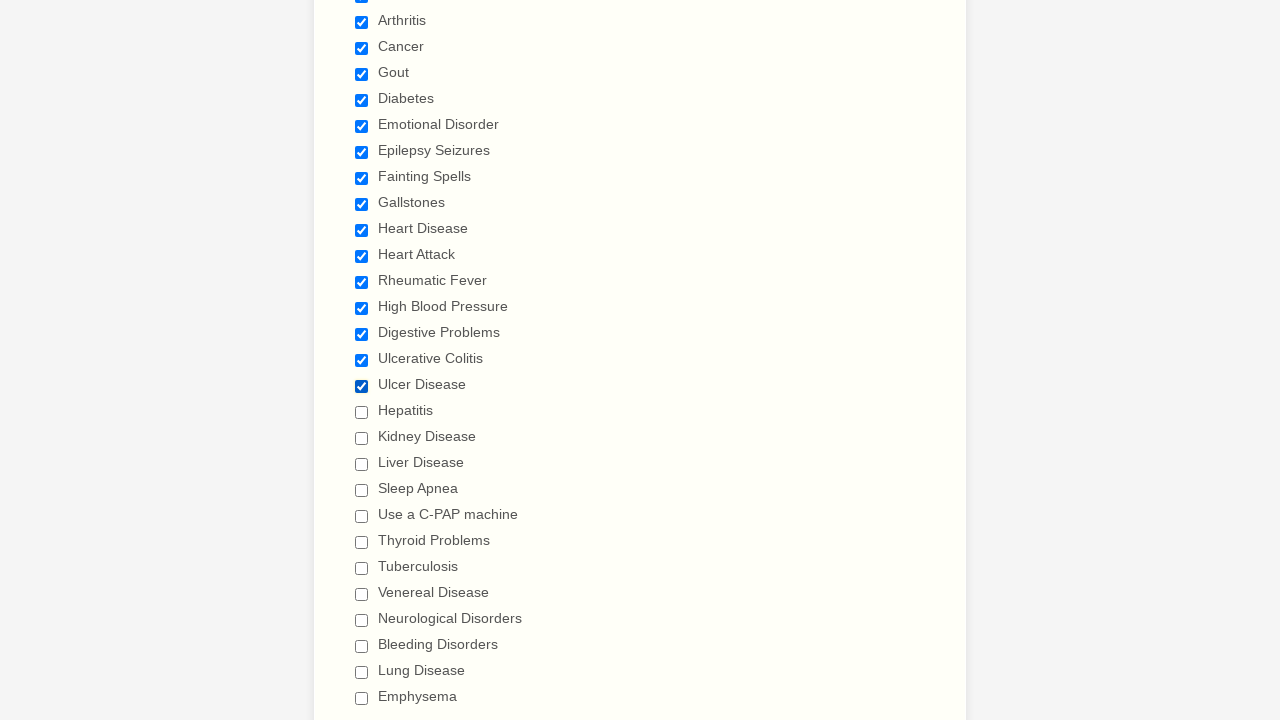

Clicked checkbox 18 to select it at (362, 412) on div.form-input-wide input.form-checkbox >> nth=17
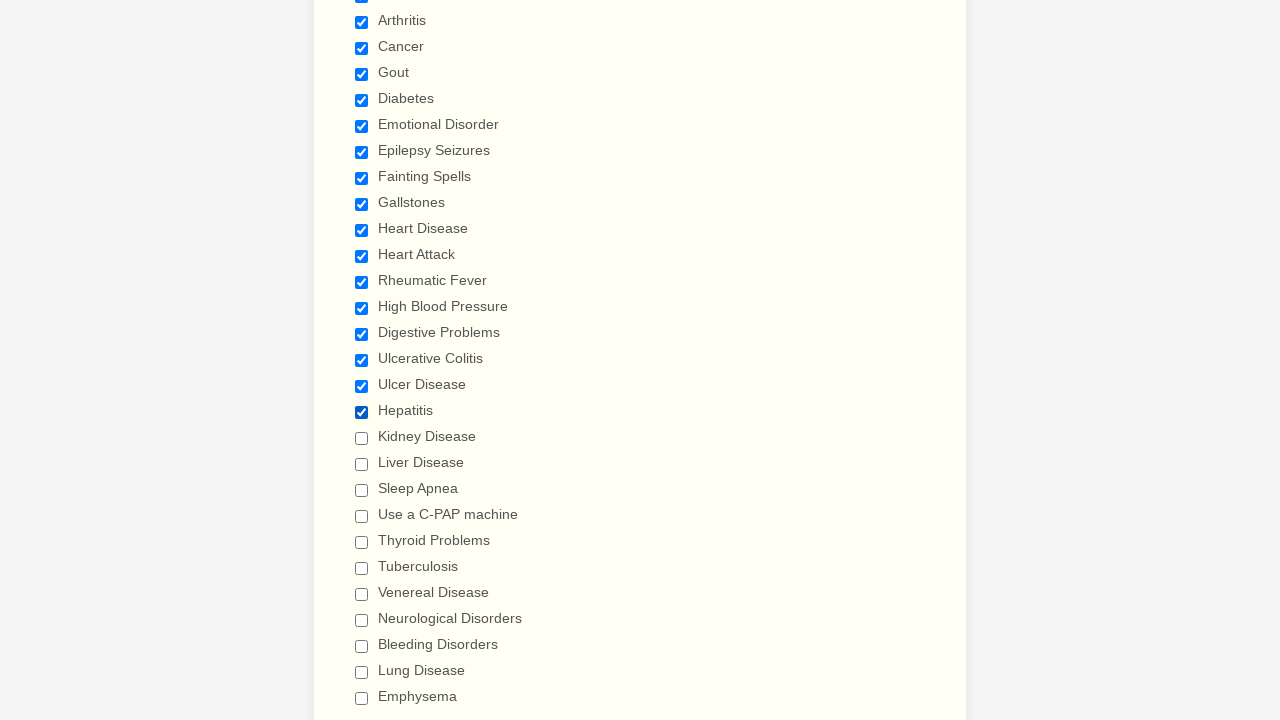

Clicked checkbox 19 to select it at (362, 438) on div.form-input-wide input.form-checkbox >> nth=18
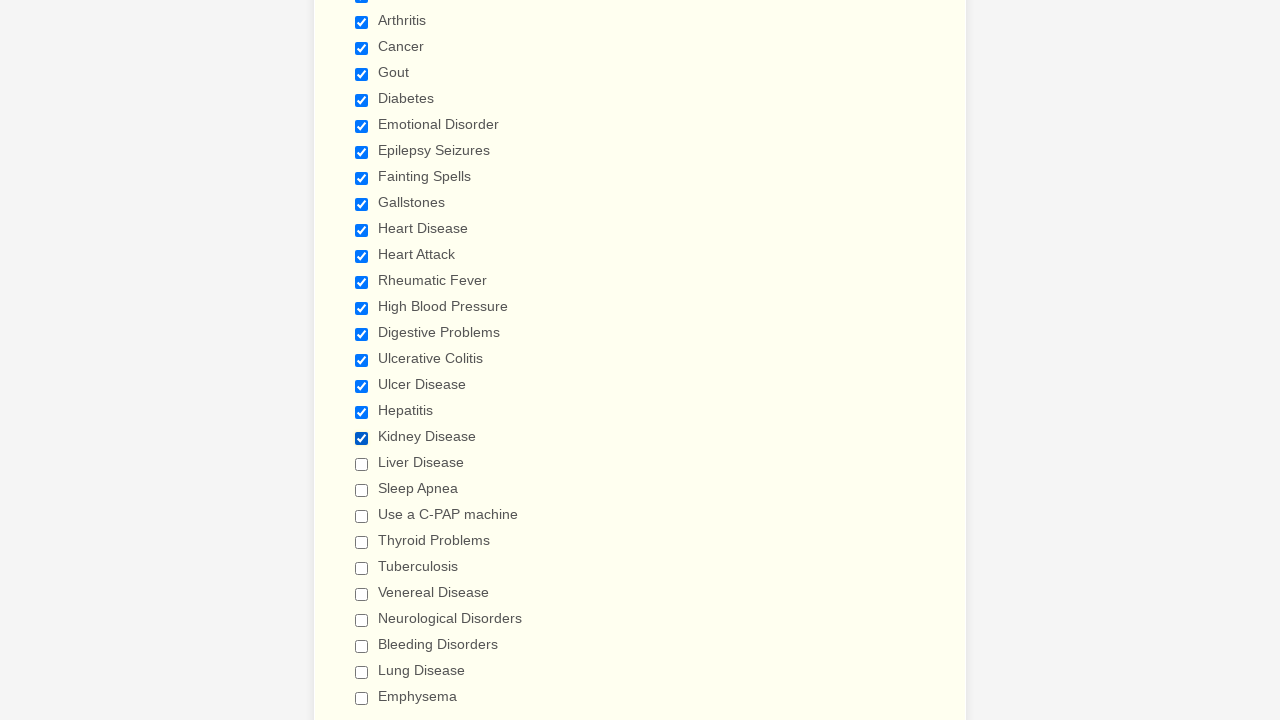

Clicked checkbox 20 to select it at (362, 464) on div.form-input-wide input.form-checkbox >> nth=19
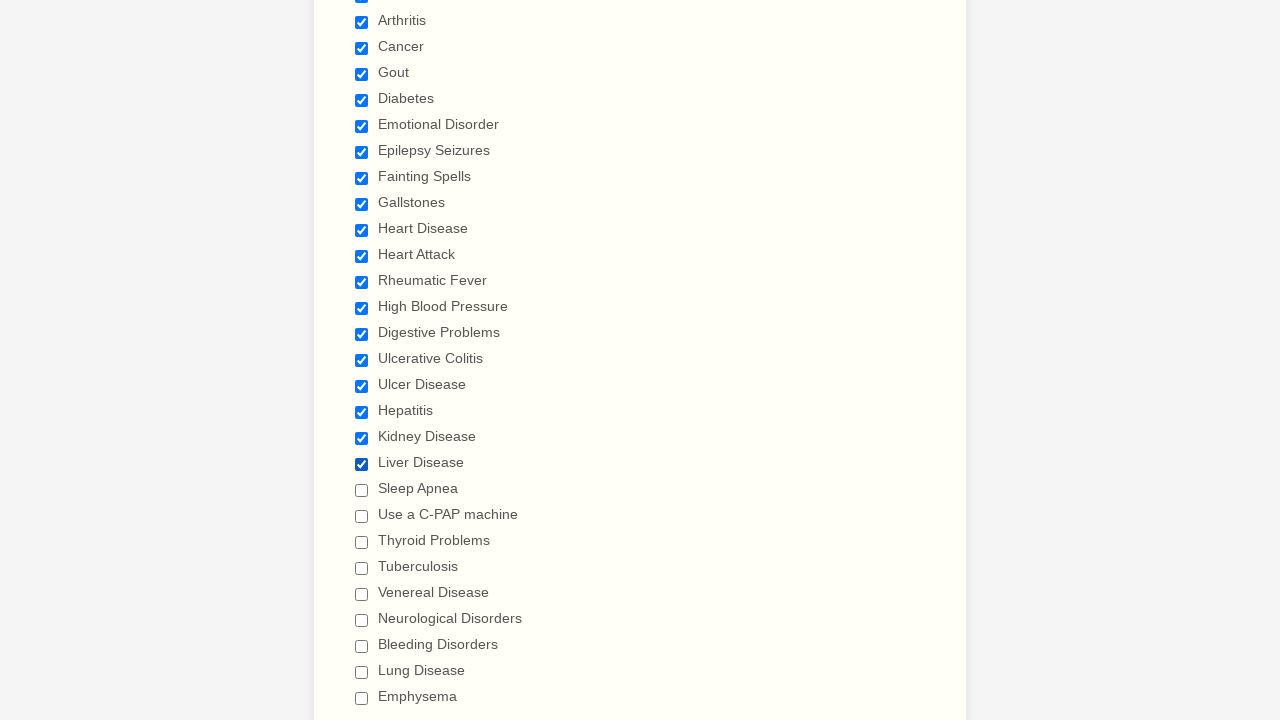

Clicked checkbox 21 to select it at (362, 490) on div.form-input-wide input.form-checkbox >> nth=20
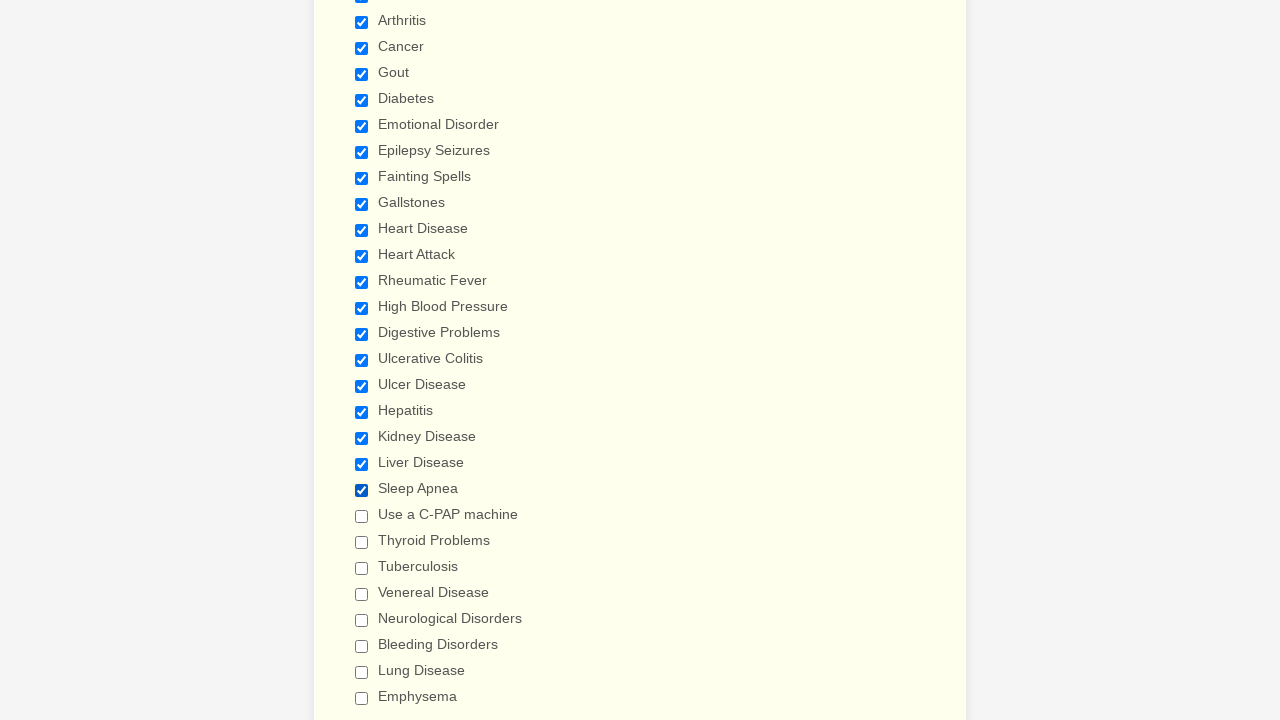

Clicked checkbox 22 to select it at (362, 516) on div.form-input-wide input.form-checkbox >> nth=21
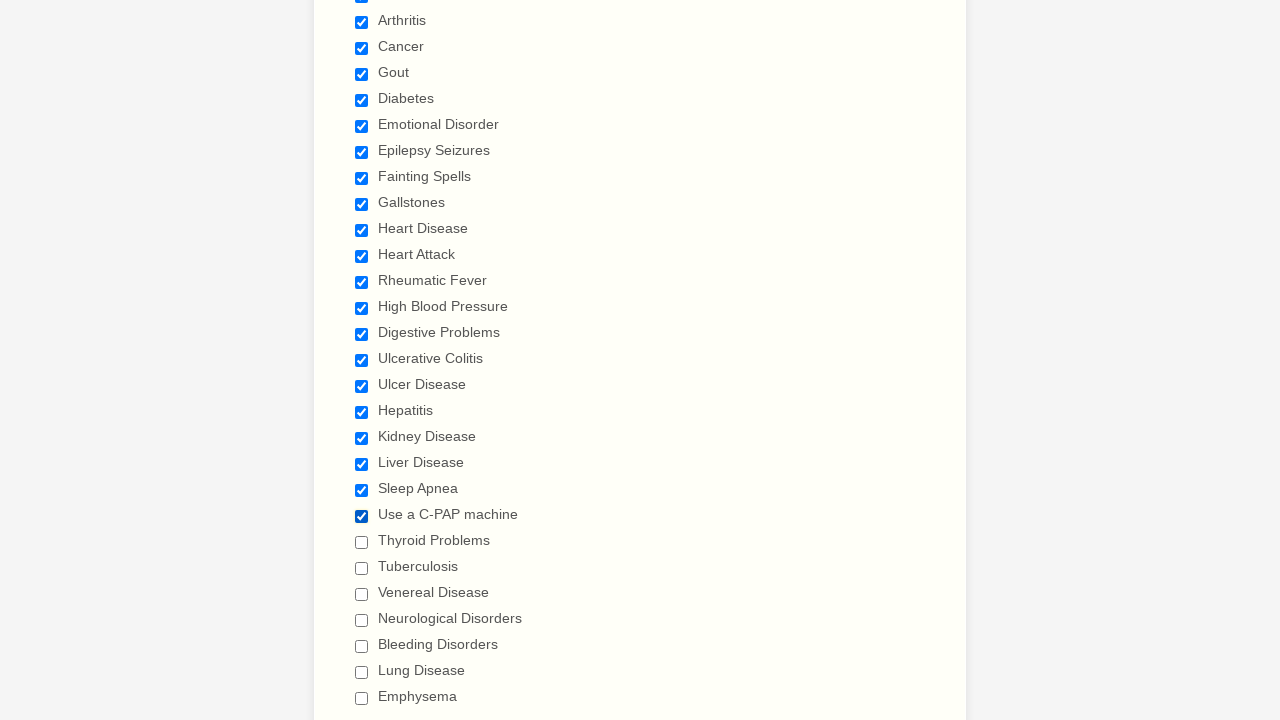

Clicked checkbox 23 to select it at (362, 542) on div.form-input-wide input.form-checkbox >> nth=22
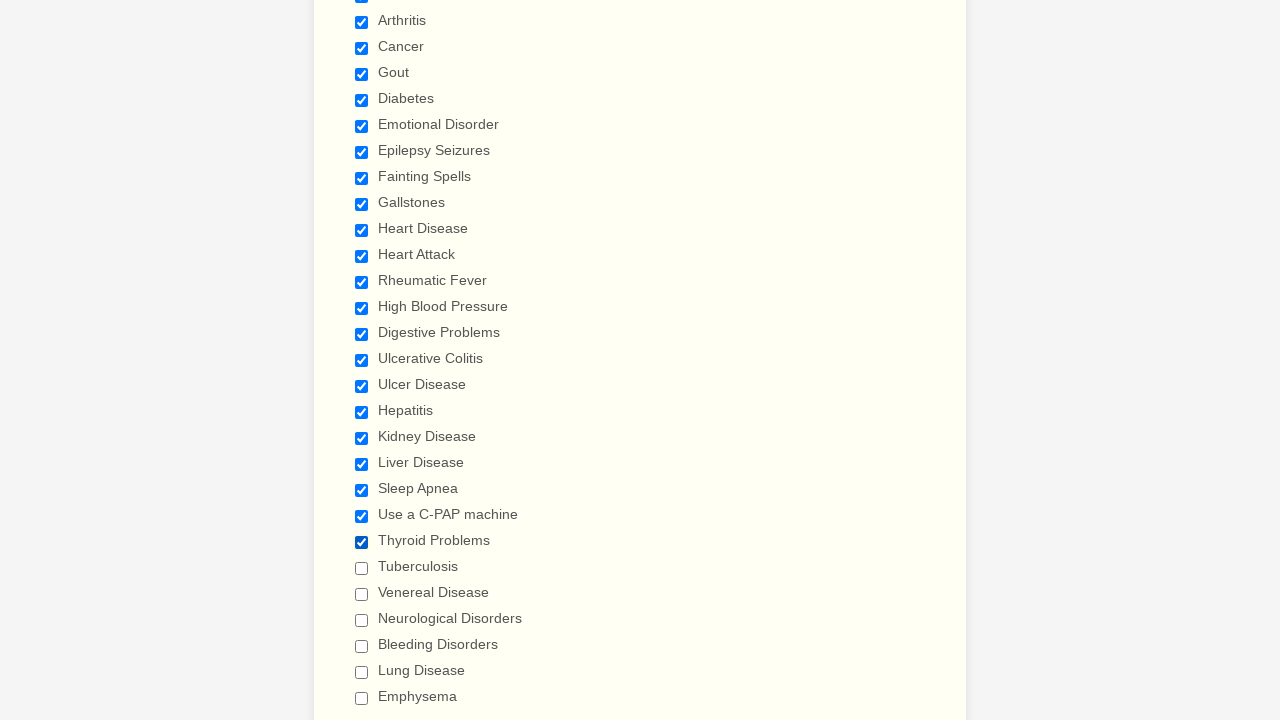

Clicked checkbox 24 to select it at (362, 568) on div.form-input-wide input.form-checkbox >> nth=23
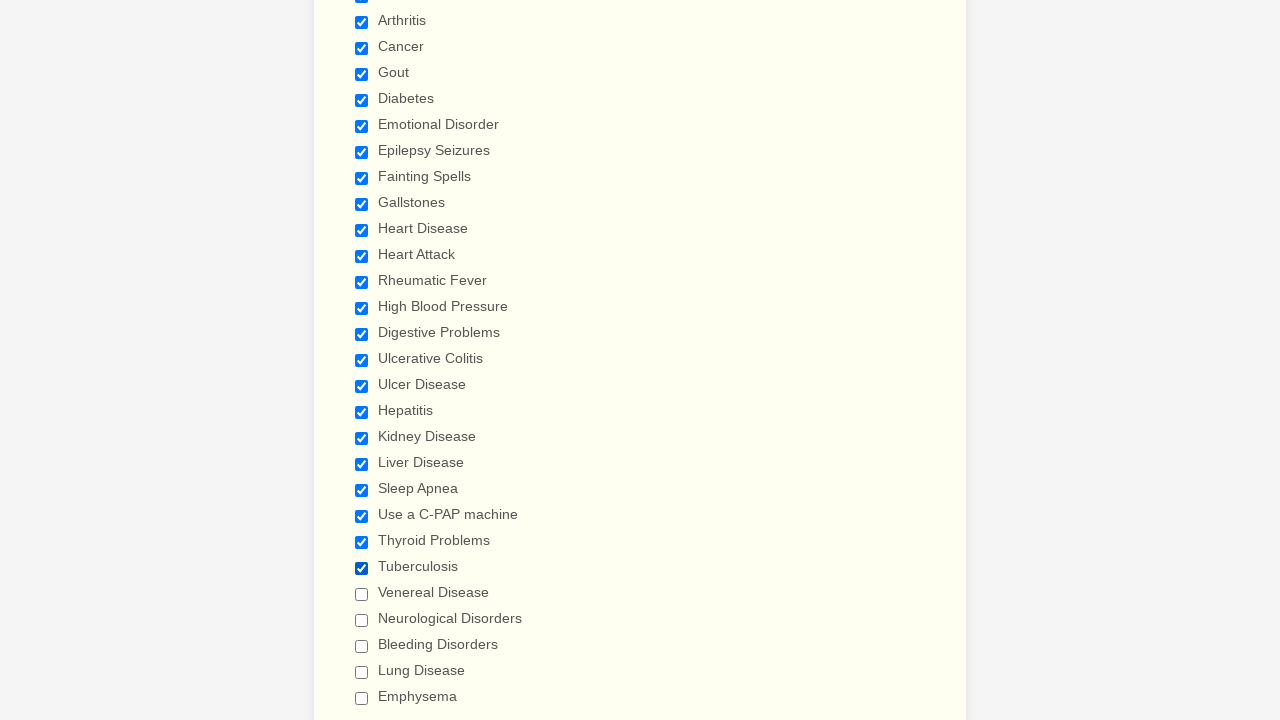

Clicked checkbox 25 to select it at (362, 594) on div.form-input-wide input.form-checkbox >> nth=24
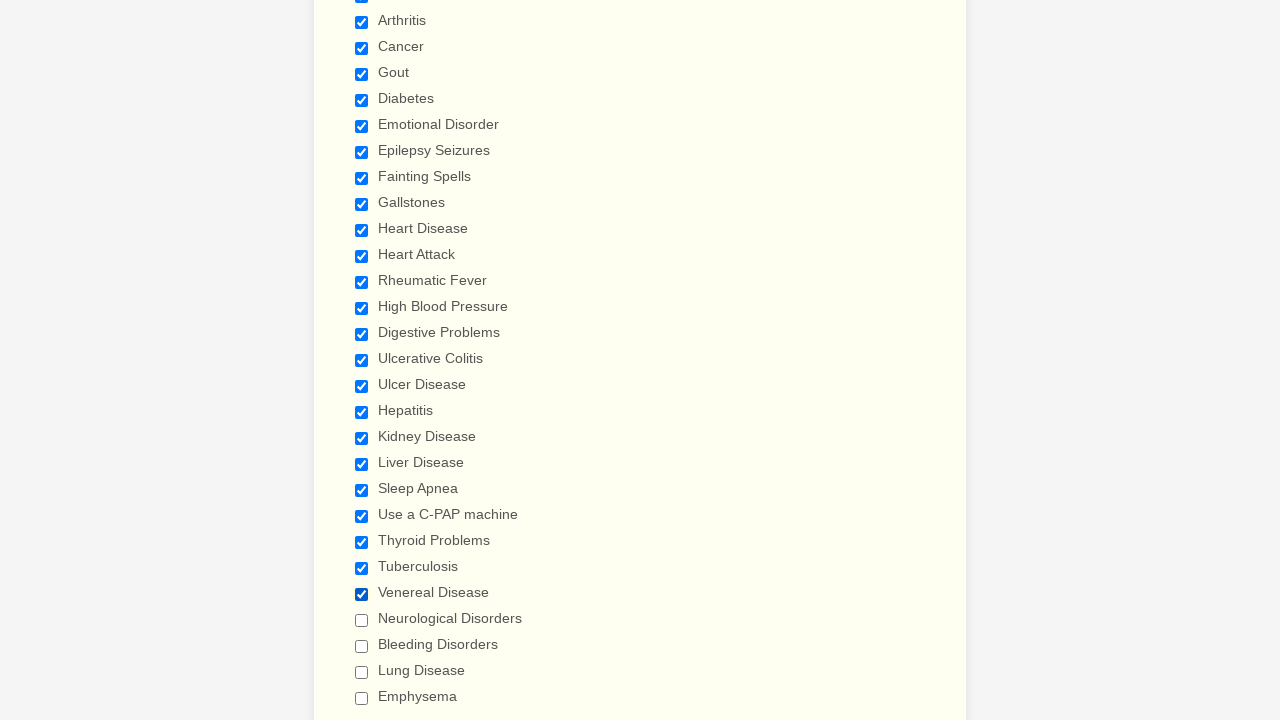

Clicked checkbox 26 to select it at (362, 620) on div.form-input-wide input.form-checkbox >> nth=25
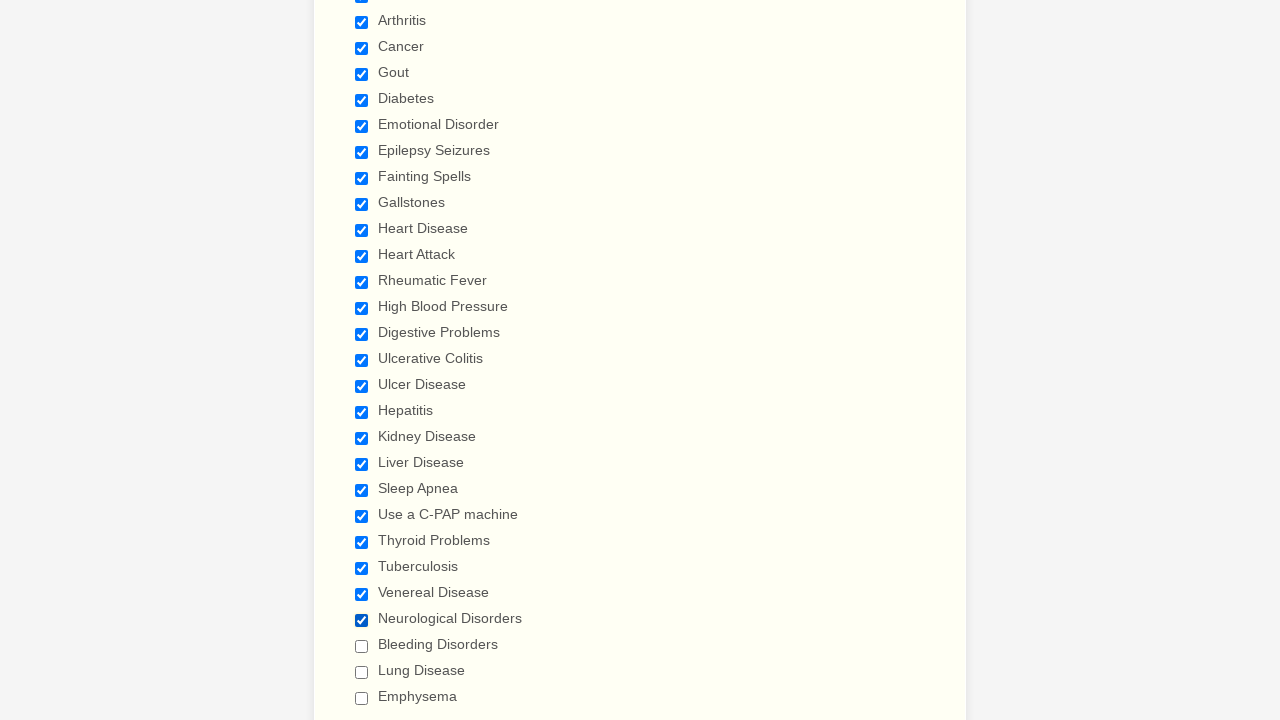

Clicked checkbox 27 to select it at (362, 646) on div.form-input-wide input.form-checkbox >> nth=26
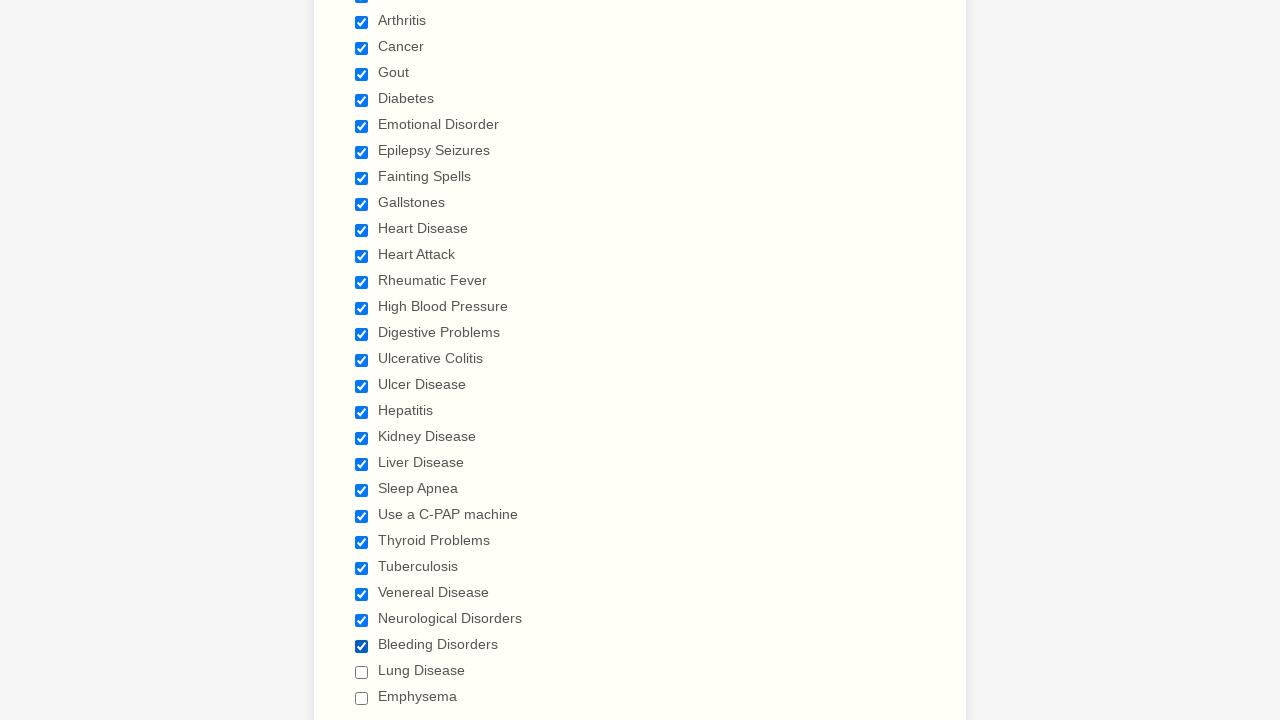

Clicked checkbox 28 to select it at (362, 672) on div.form-input-wide input.form-checkbox >> nth=27
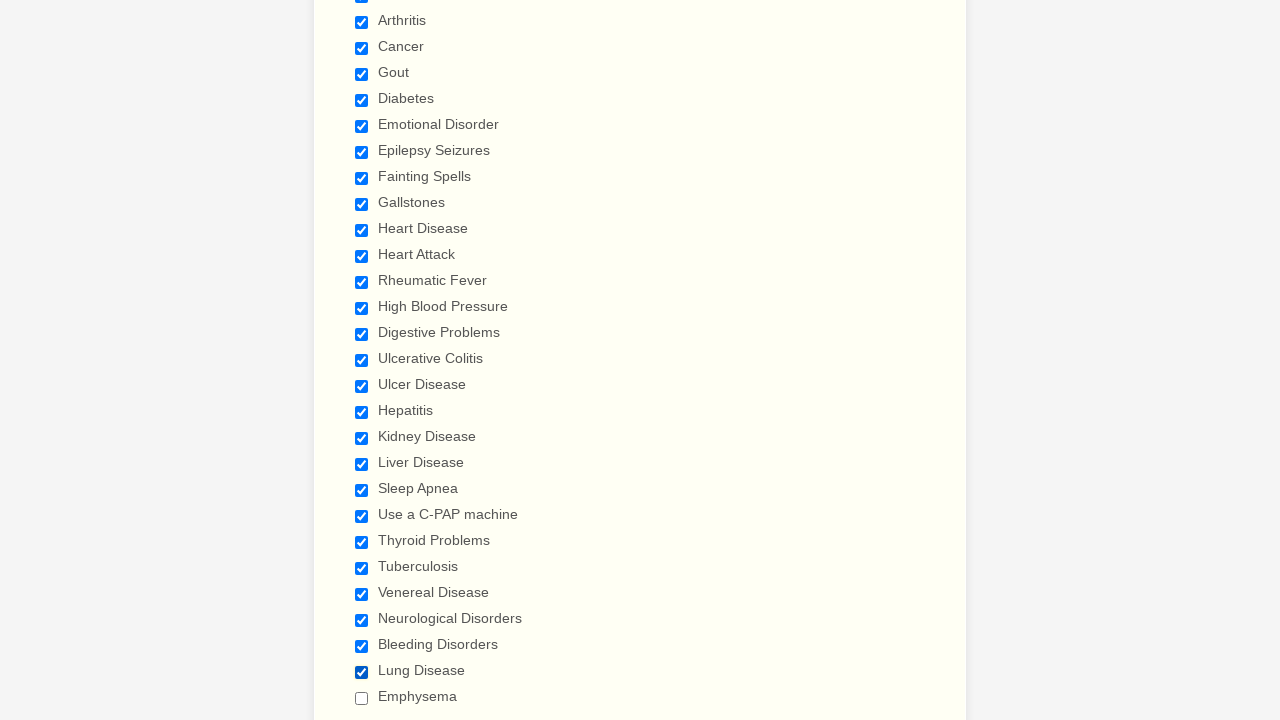

Clicked checkbox 29 to select it at (362, 698) on div.form-input-wide input.form-checkbox >> nth=28
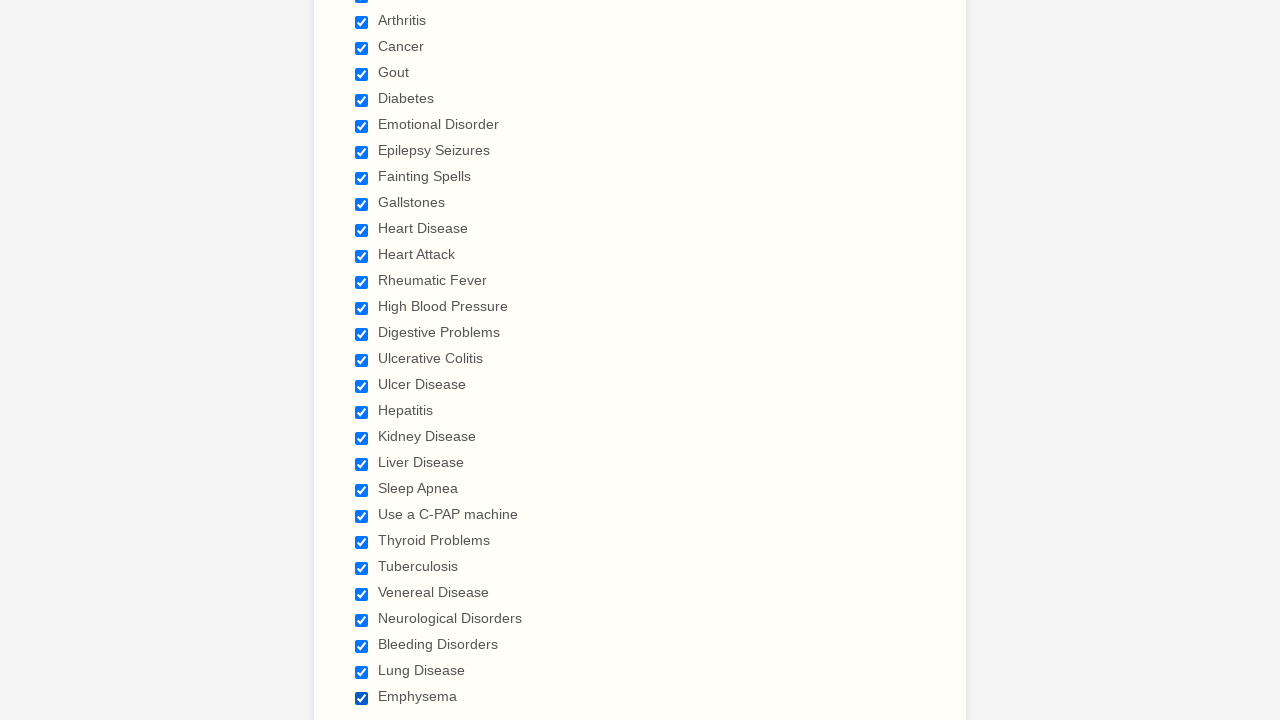

Verified checkbox 1 is selected
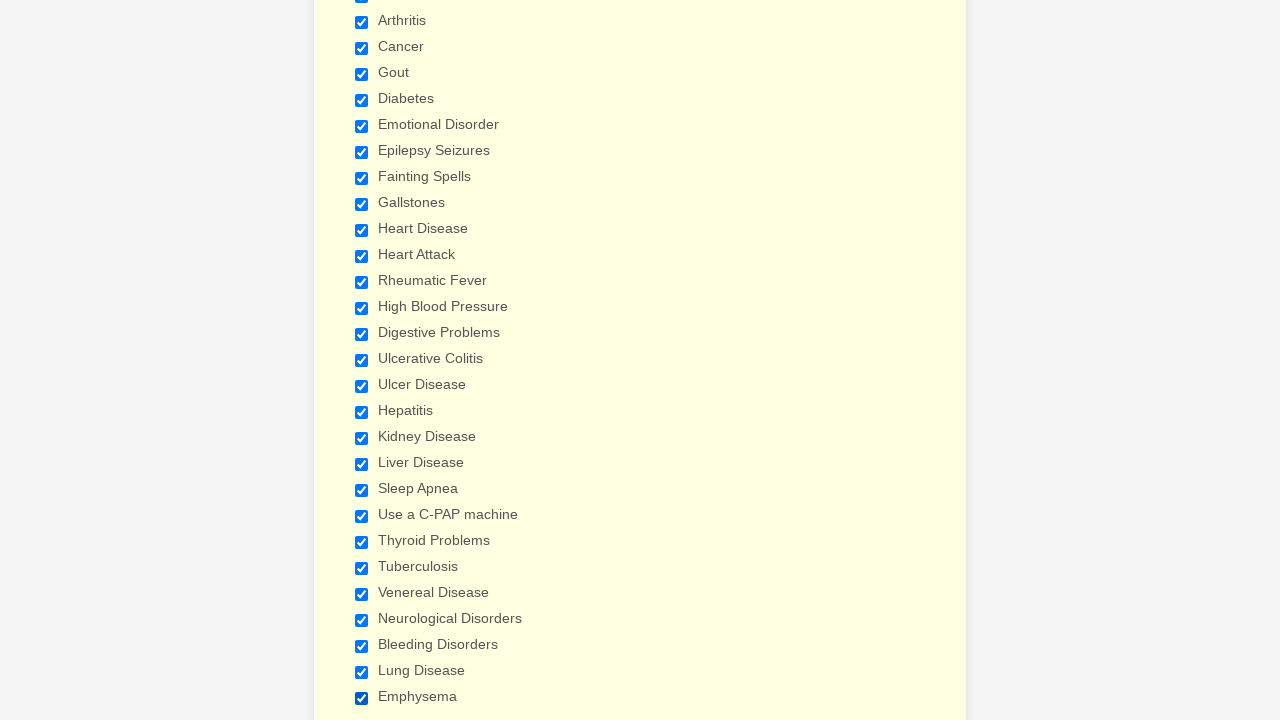

Verified checkbox 2 is selected
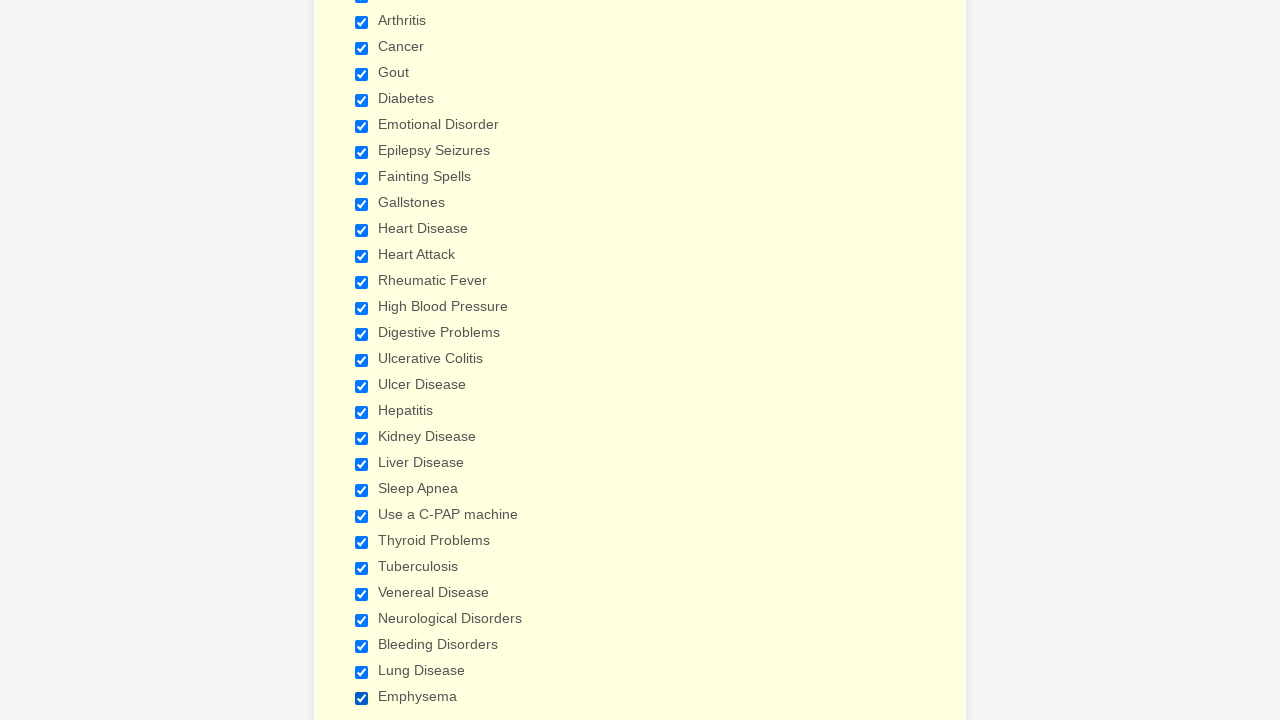

Verified checkbox 3 is selected
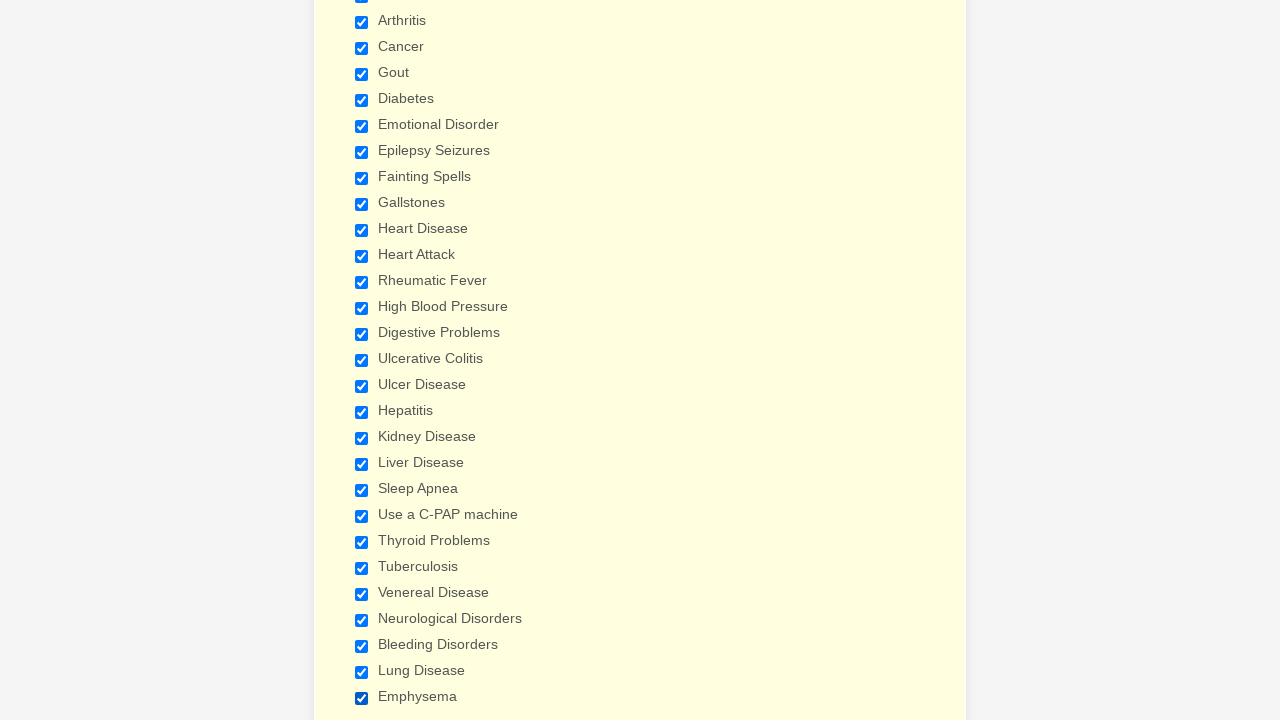

Verified checkbox 4 is selected
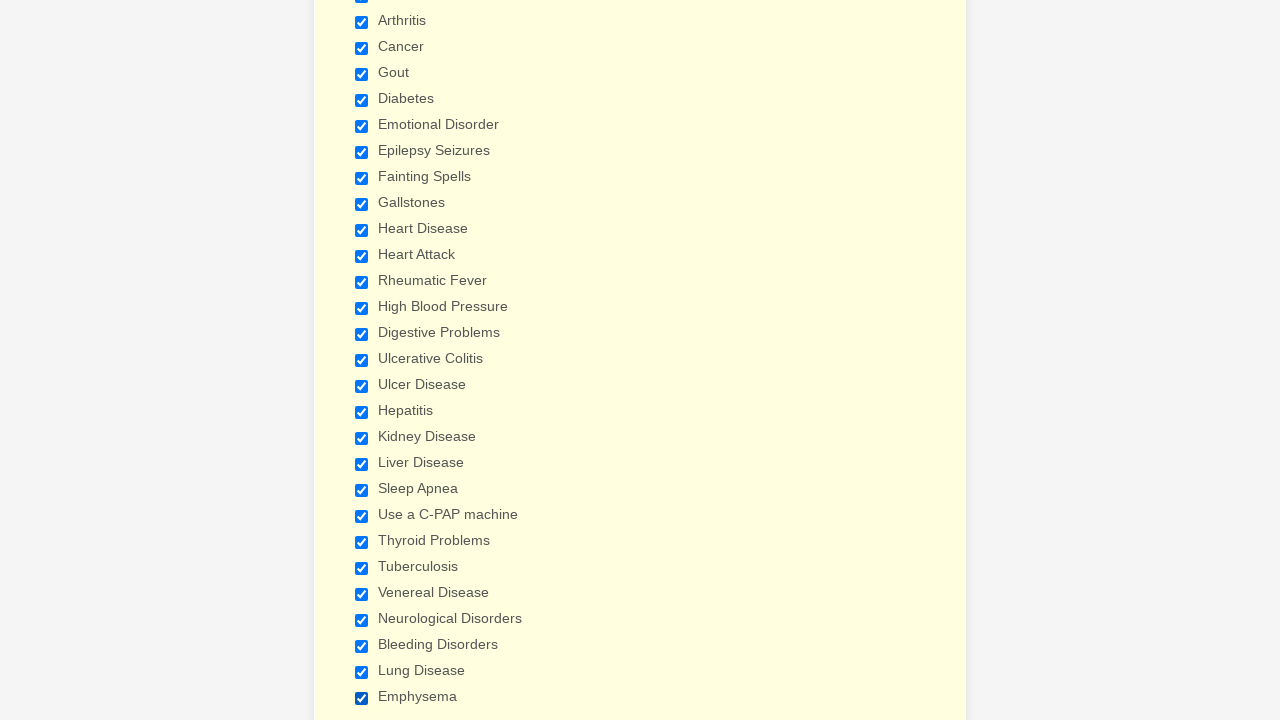

Verified checkbox 5 is selected
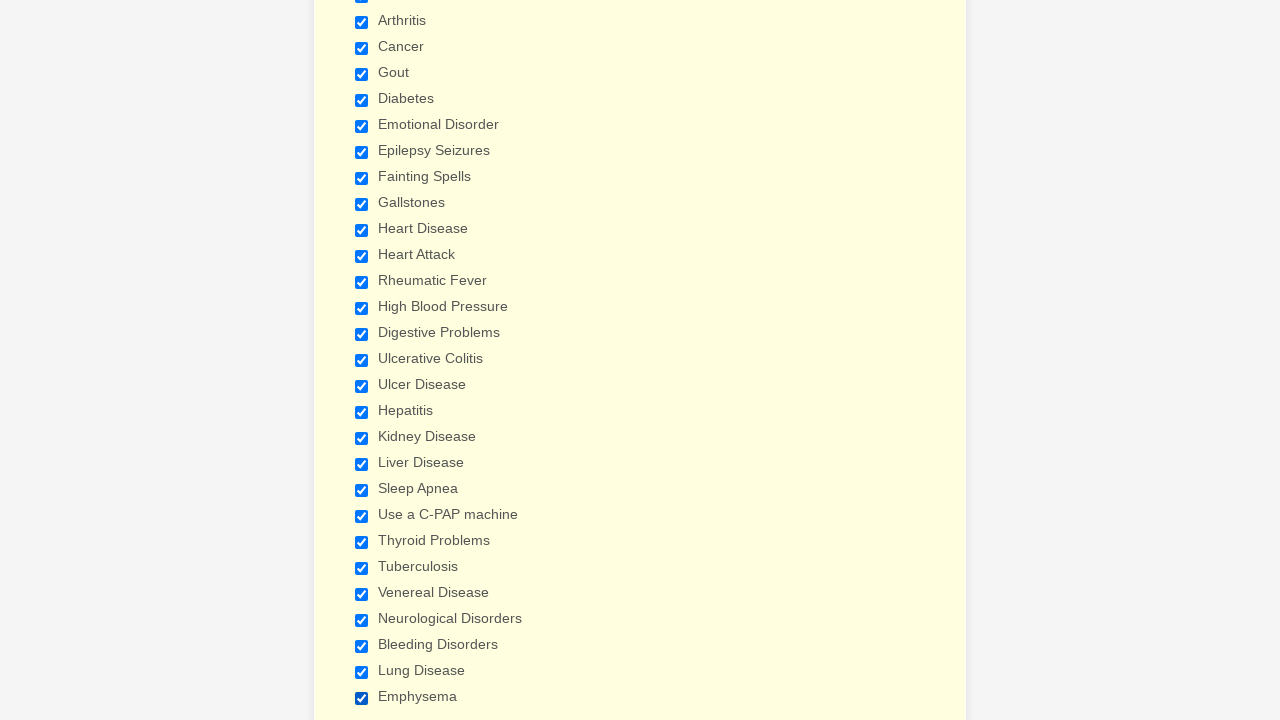

Verified checkbox 6 is selected
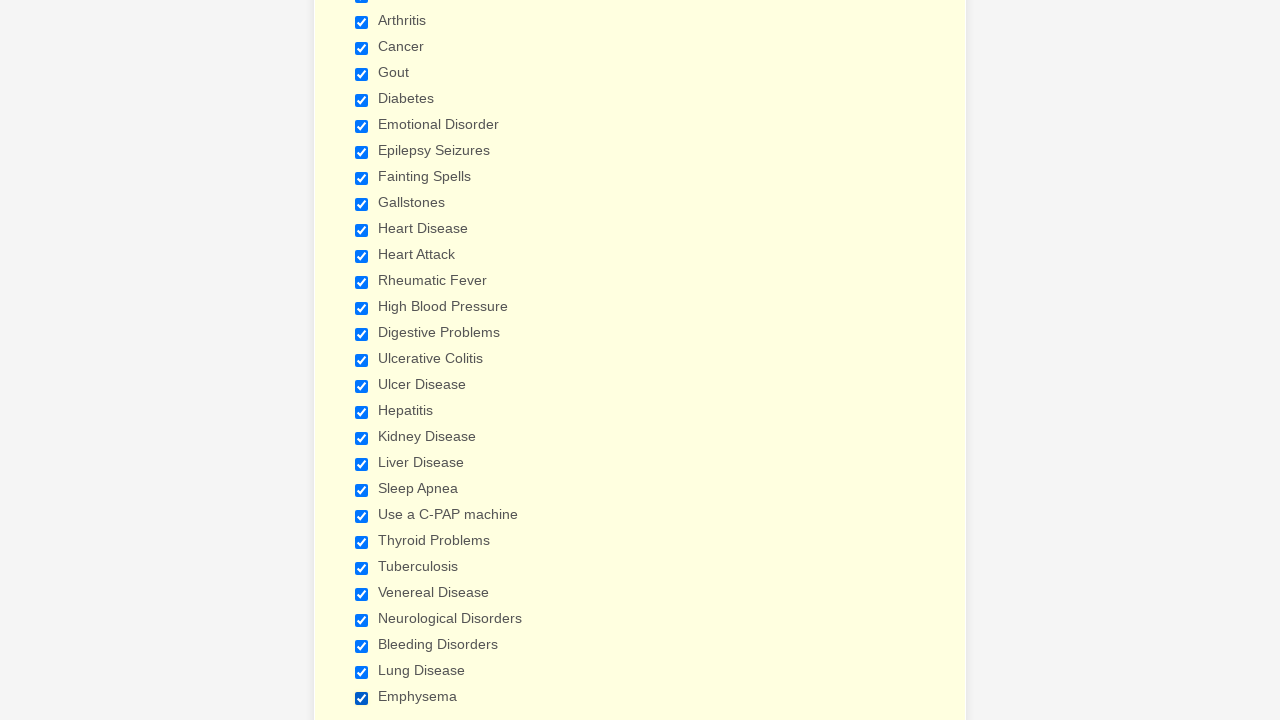

Verified checkbox 7 is selected
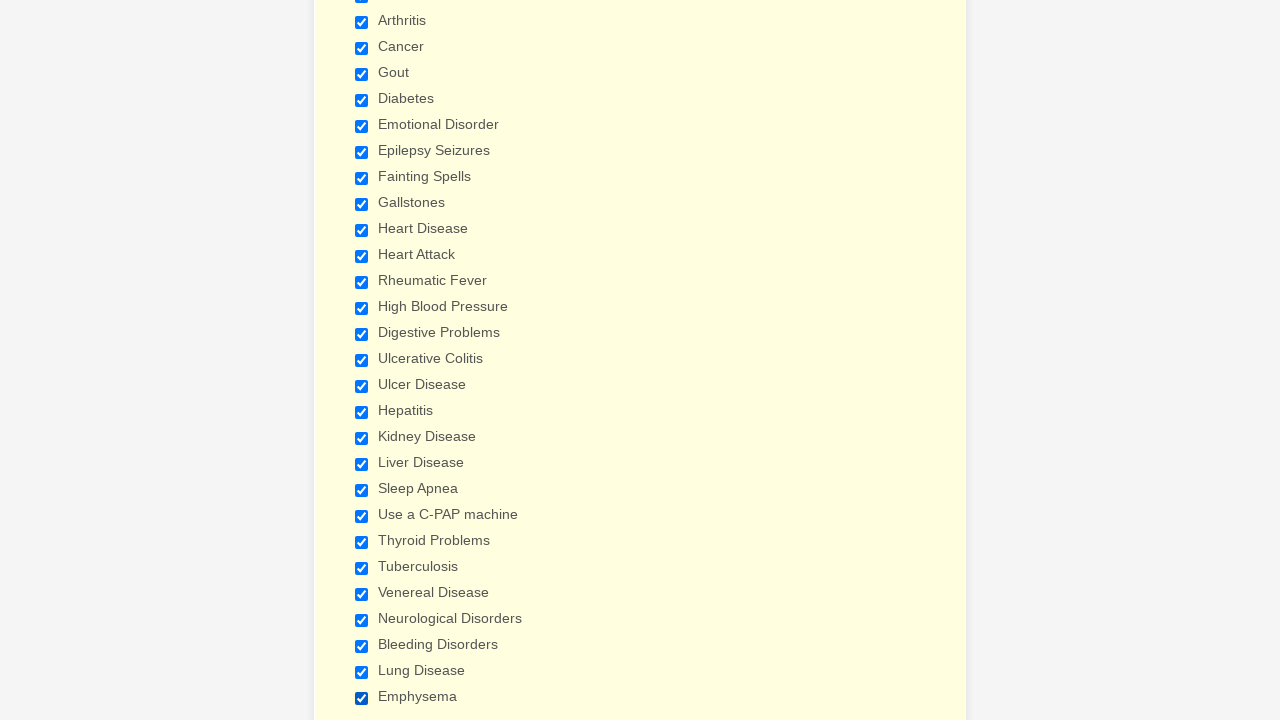

Verified checkbox 8 is selected
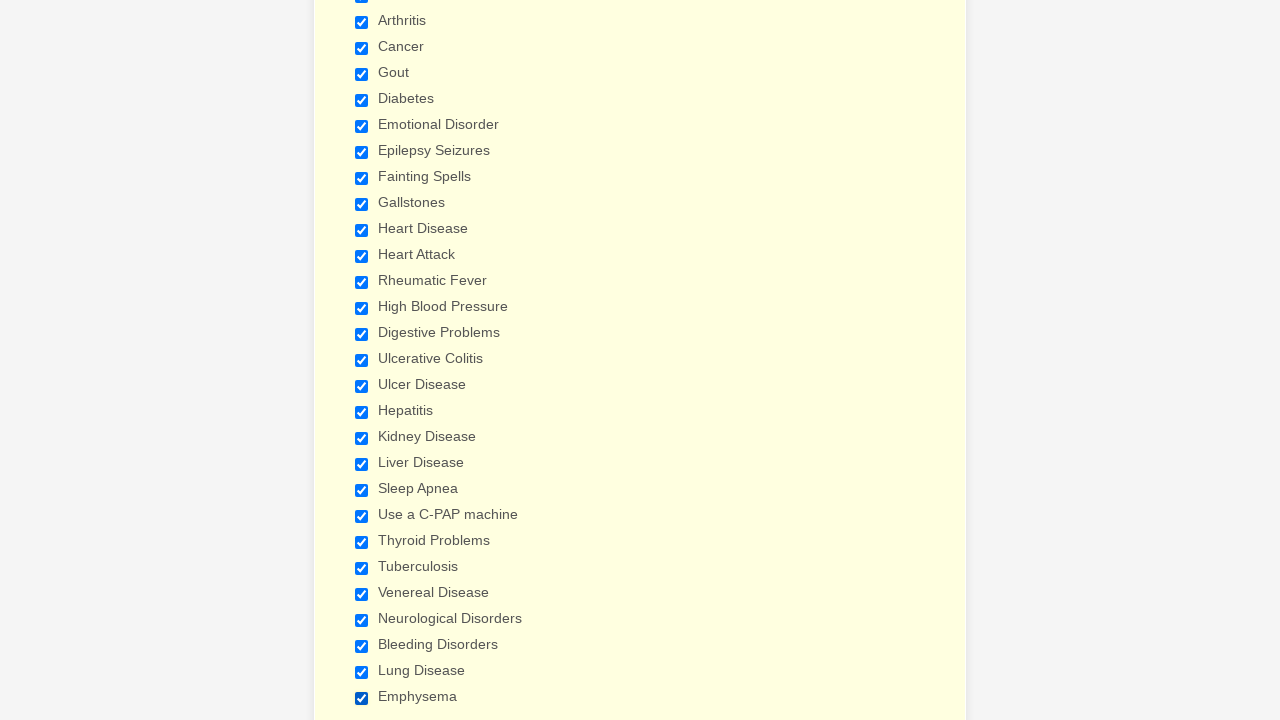

Verified checkbox 9 is selected
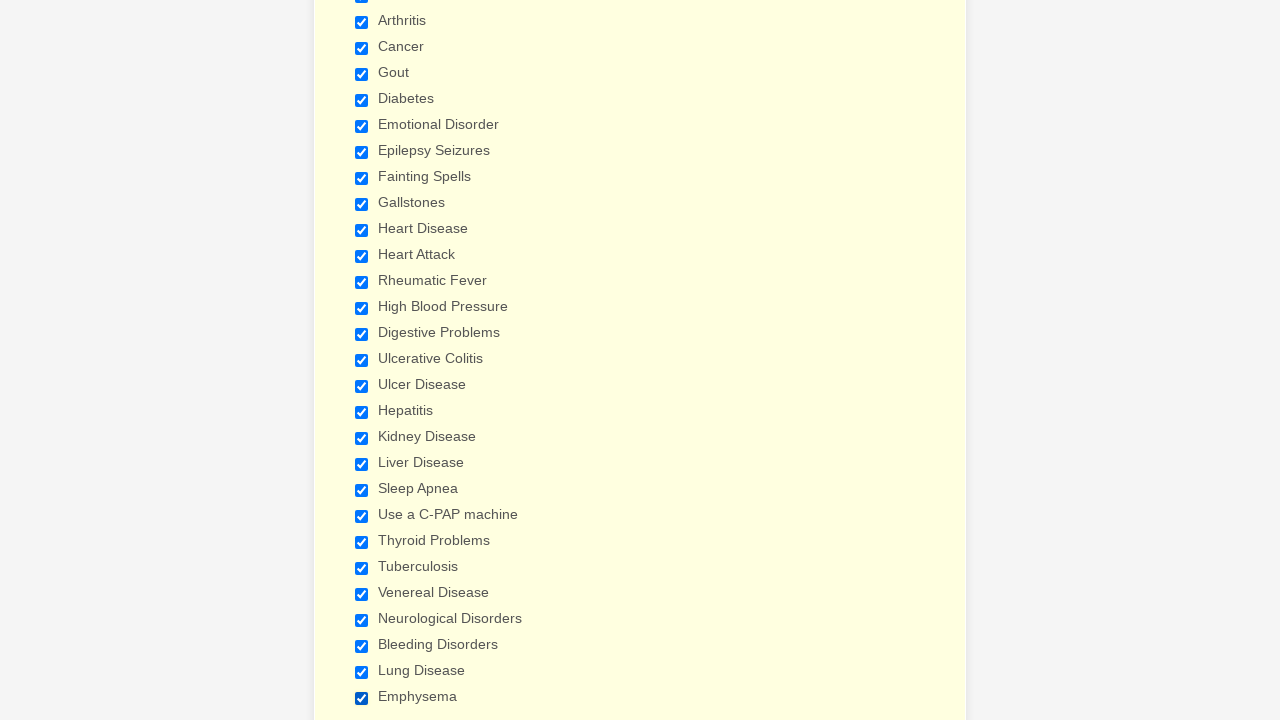

Verified checkbox 10 is selected
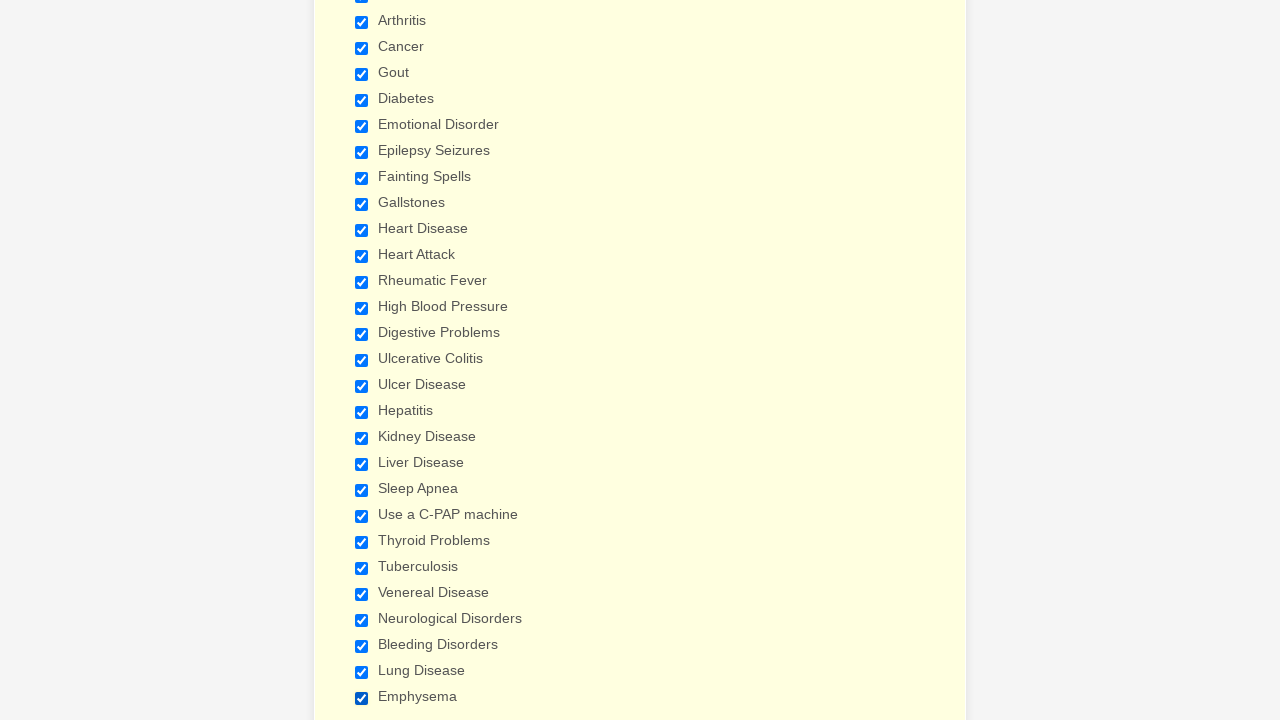

Verified checkbox 11 is selected
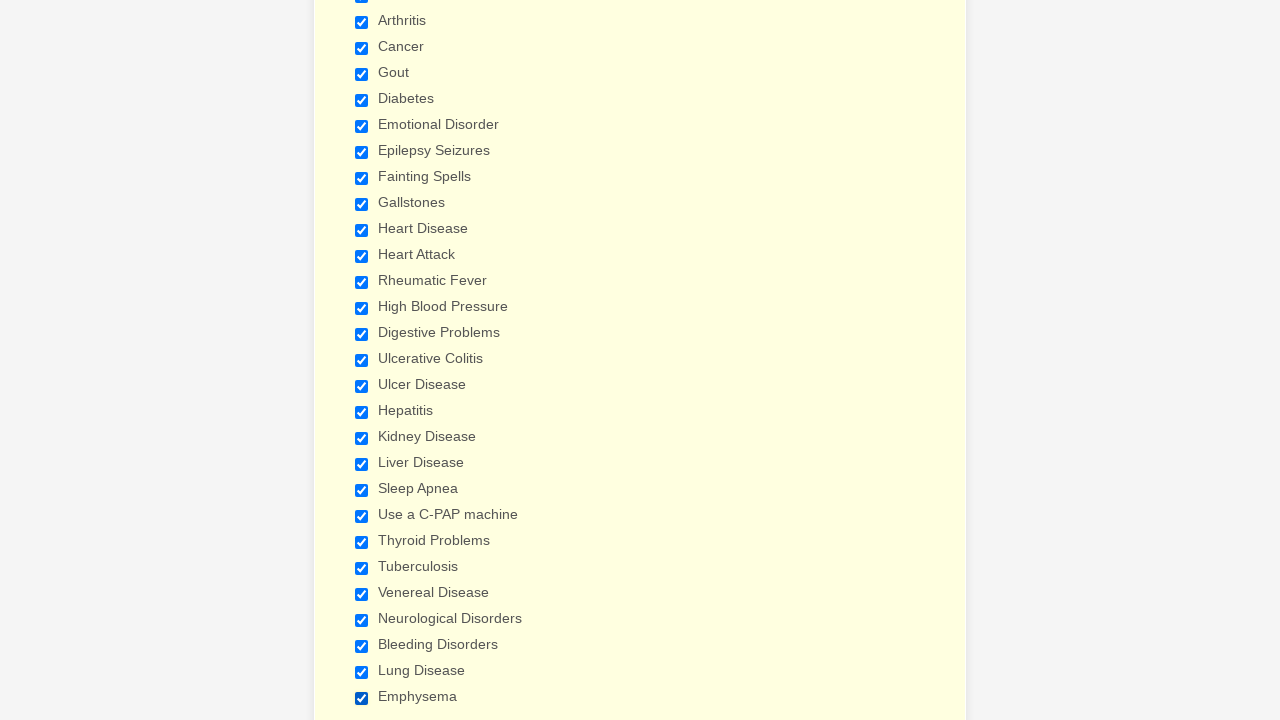

Verified checkbox 12 is selected
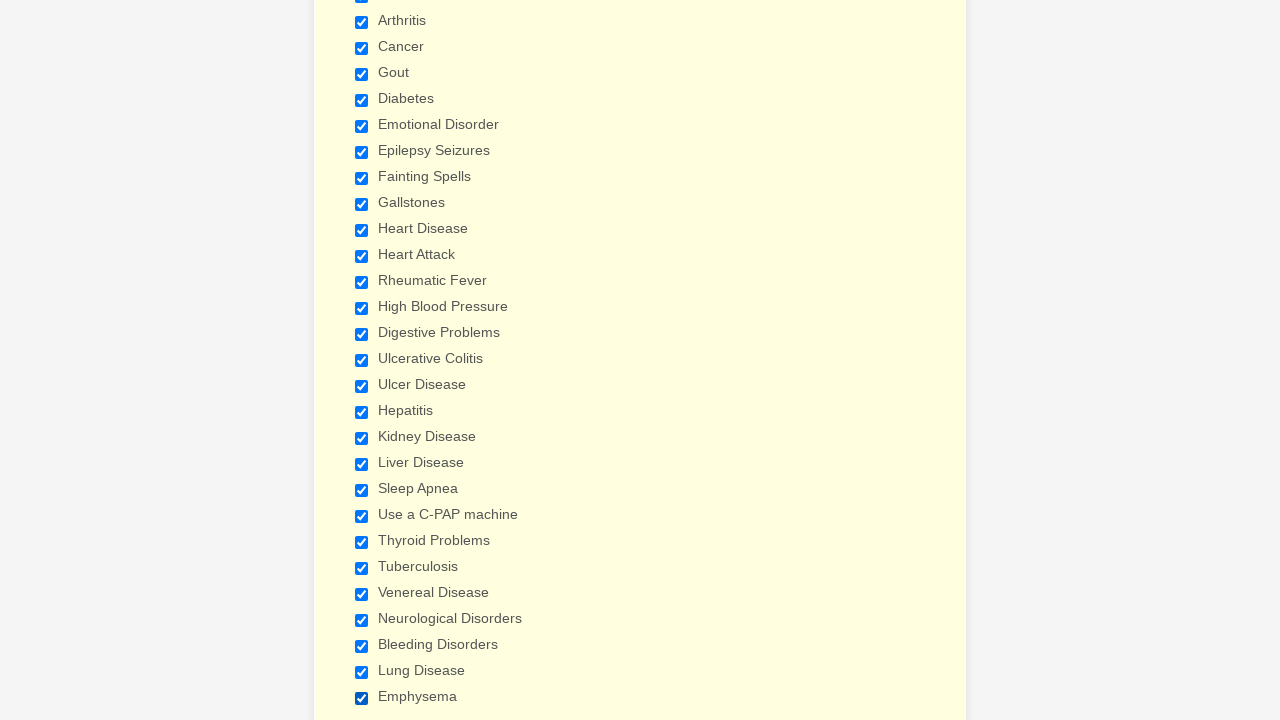

Verified checkbox 13 is selected
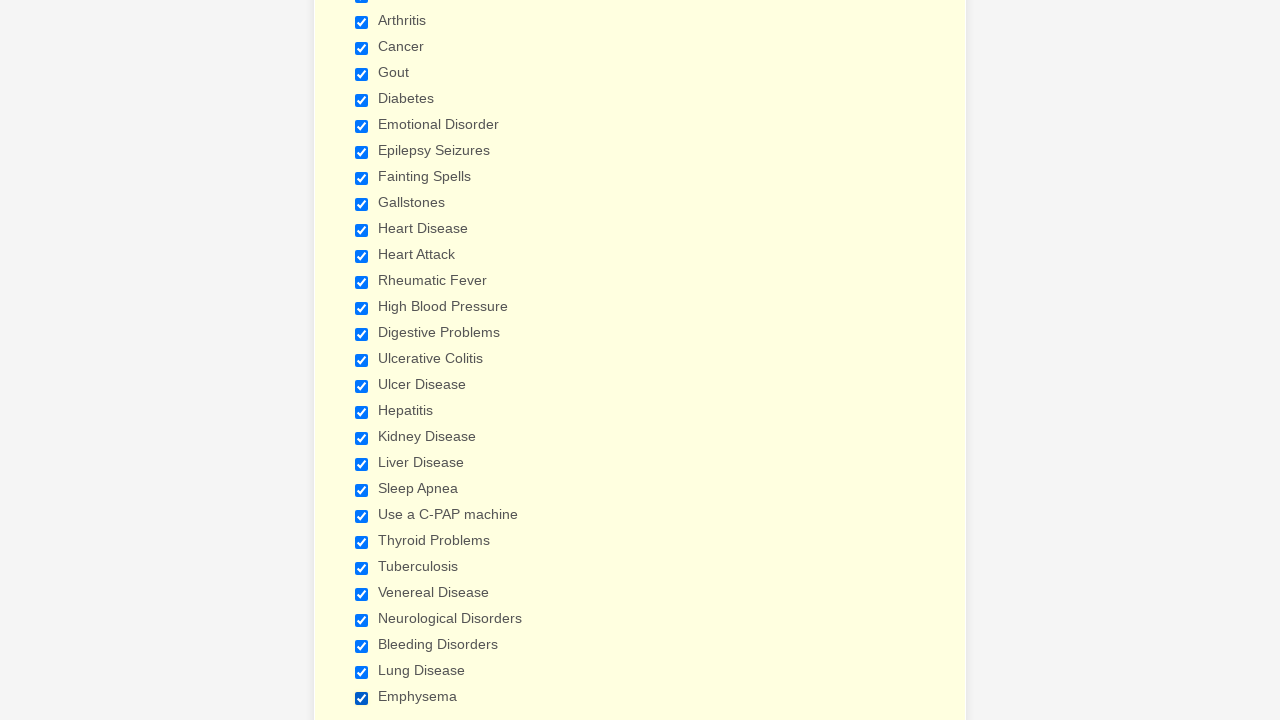

Verified checkbox 14 is selected
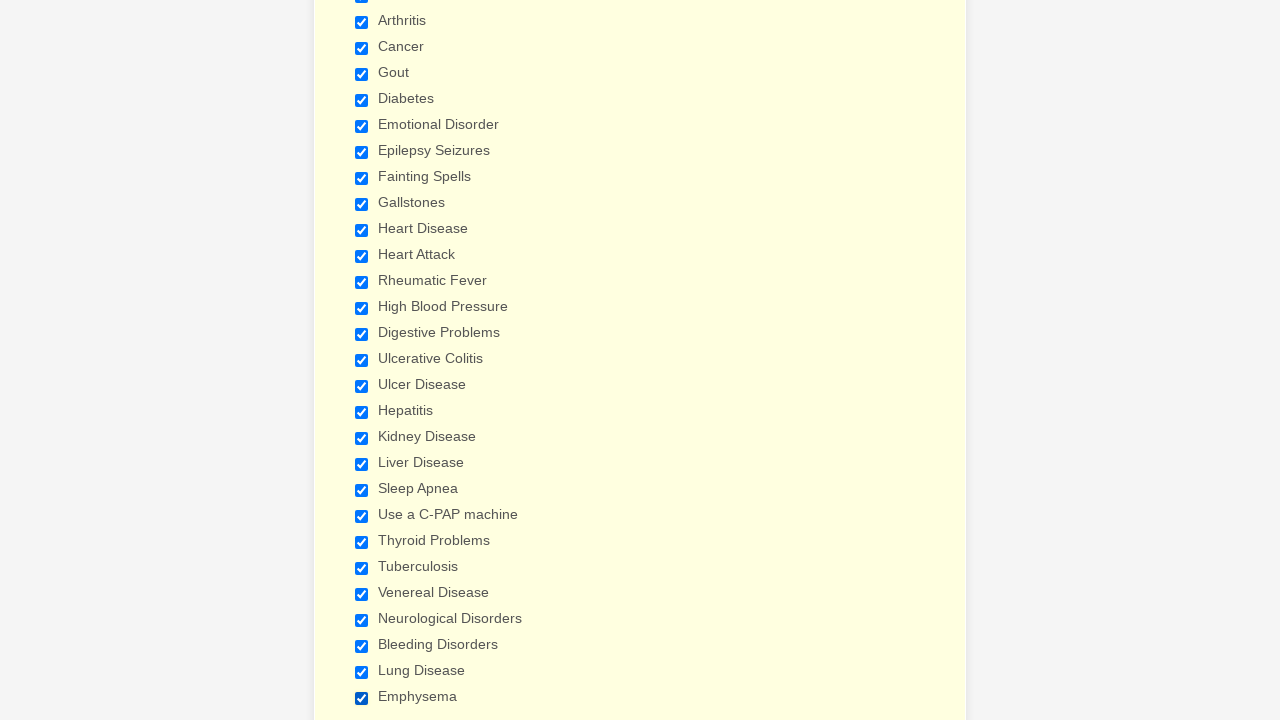

Verified checkbox 15 is selected
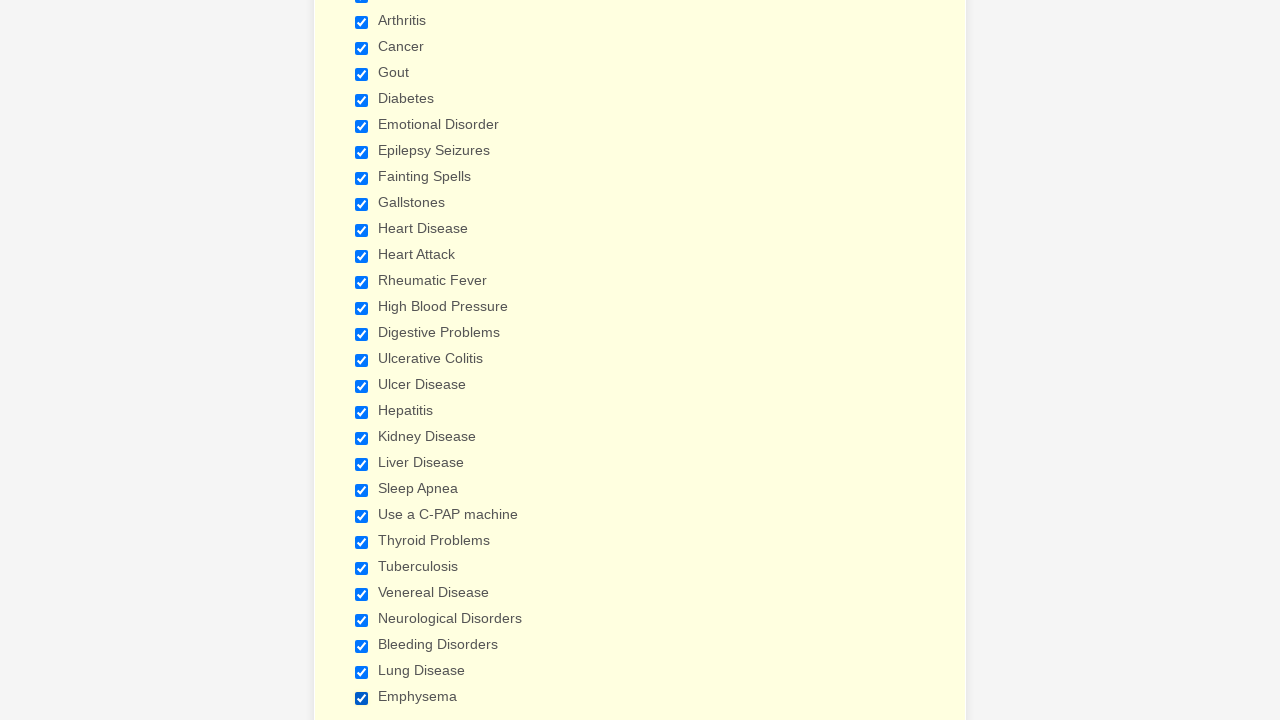

Verified checkbox 16 is selected
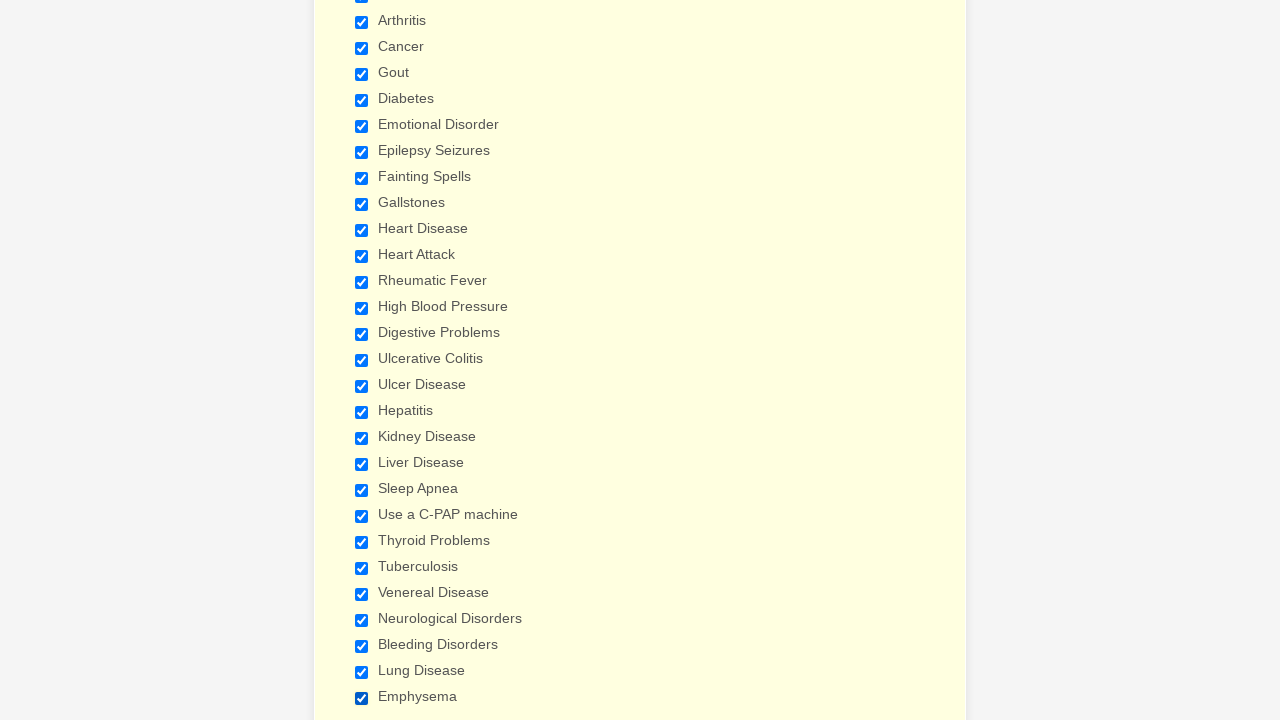

Verified checkbox 17 is selected
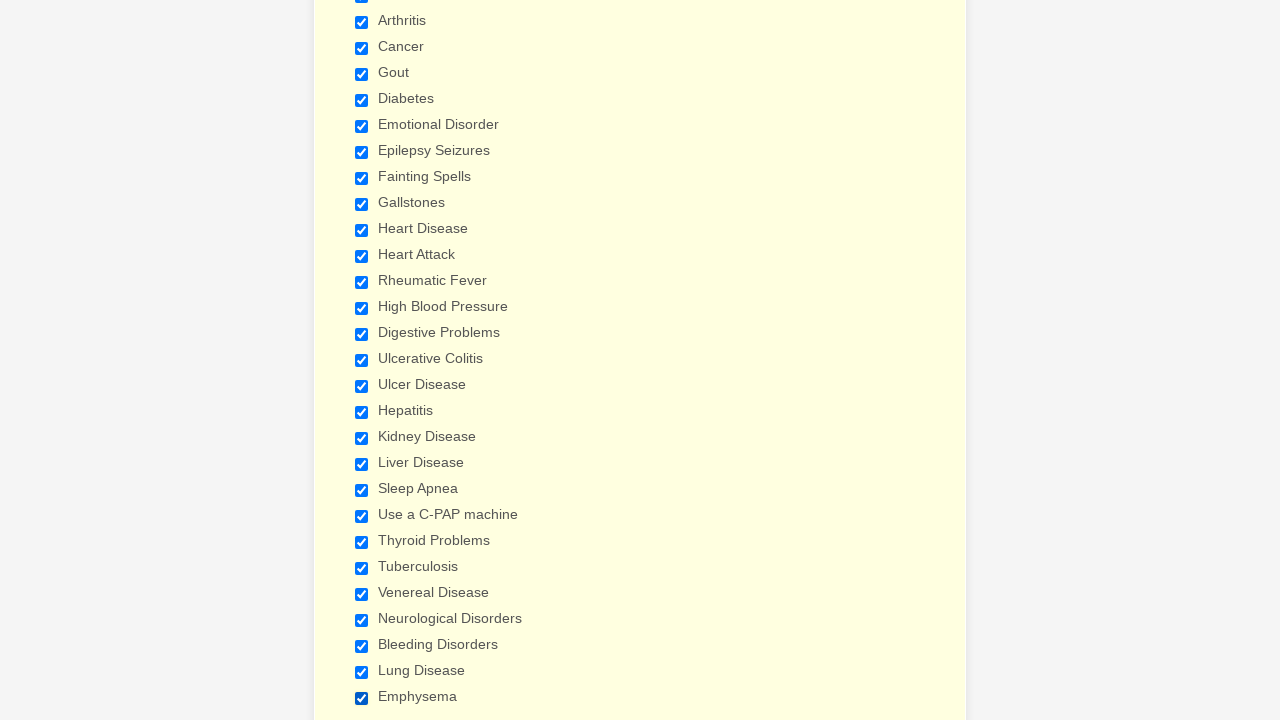

Verified checkbox 18 is selected
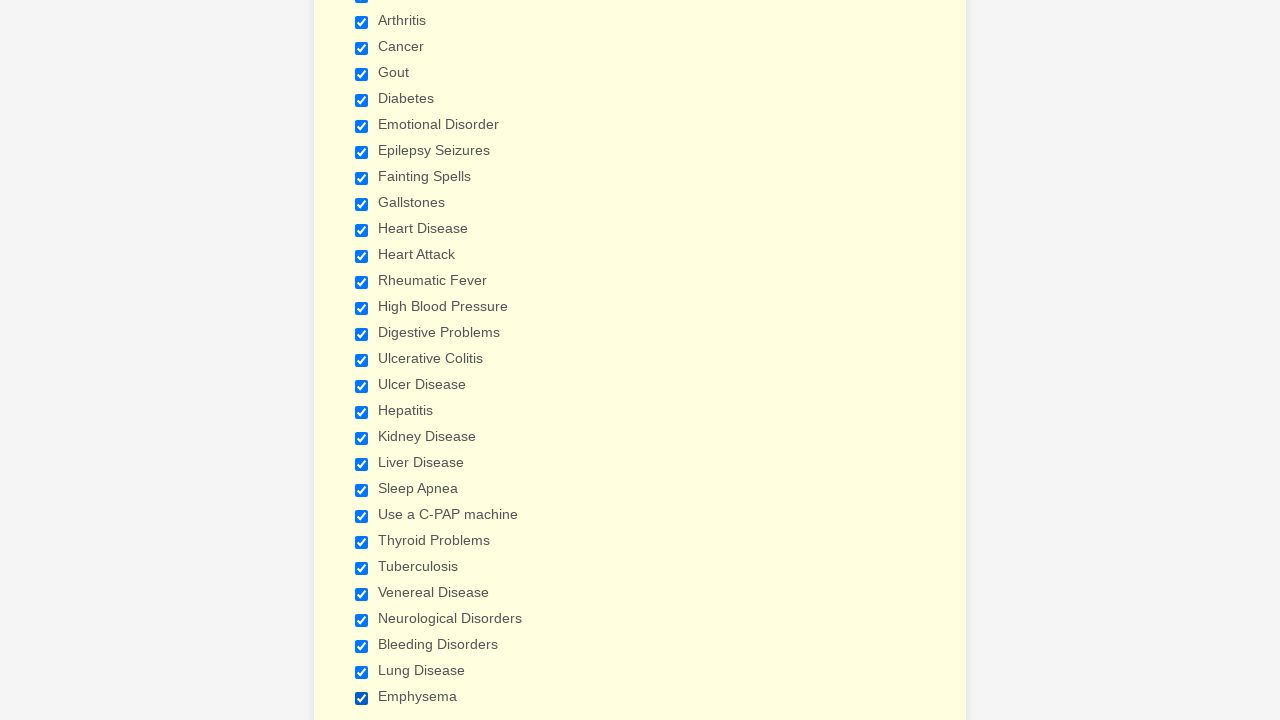

Verified checkbox 19 is selected
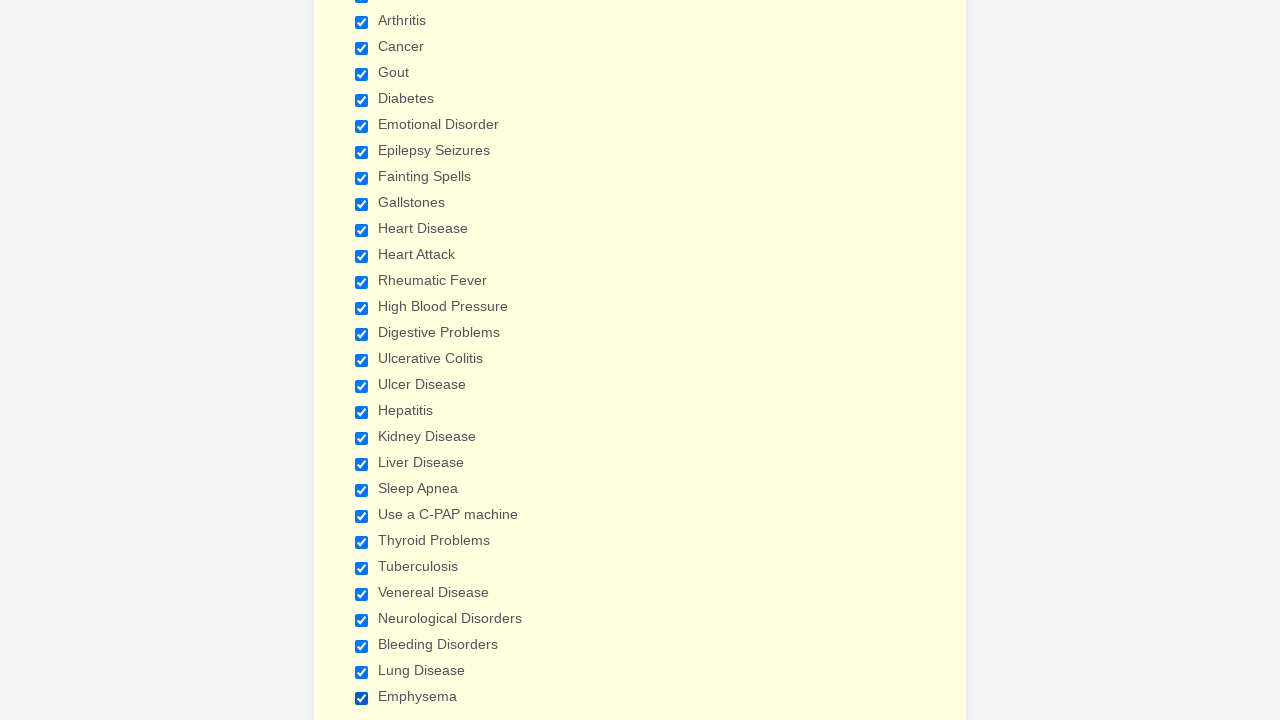

Verified checkbox 20 is selected
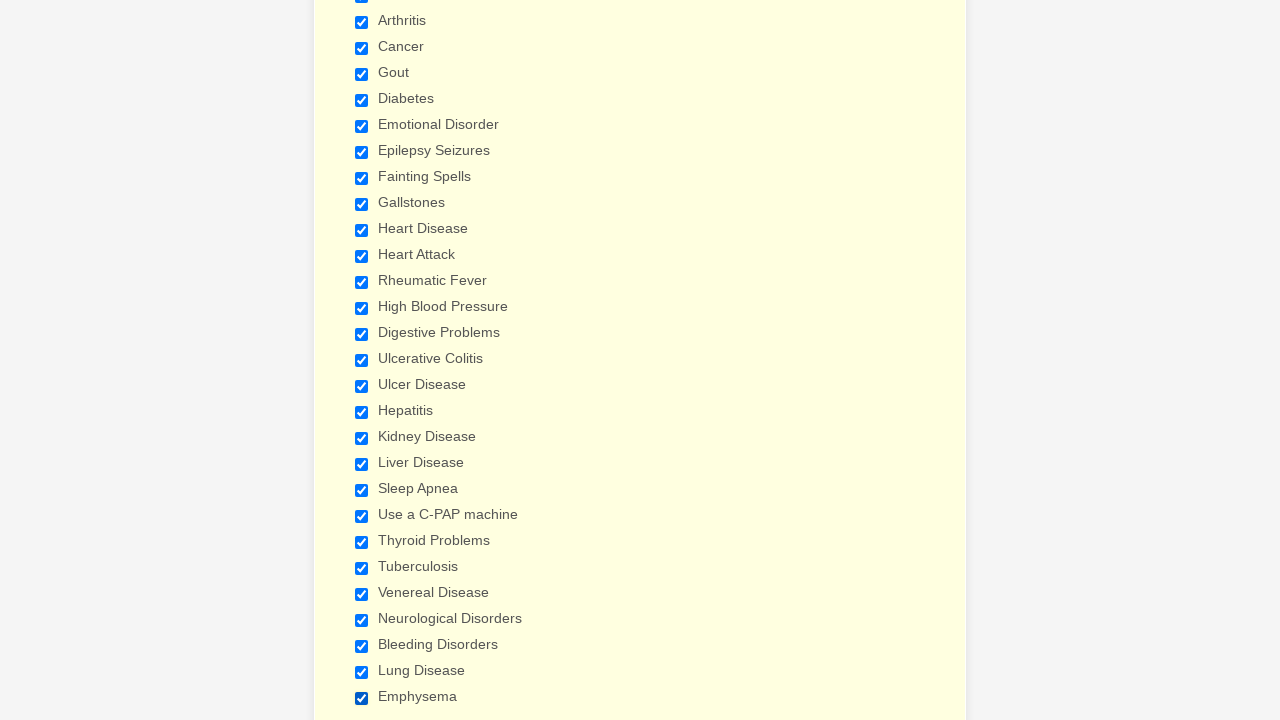

Verified checkbox 21 is selected
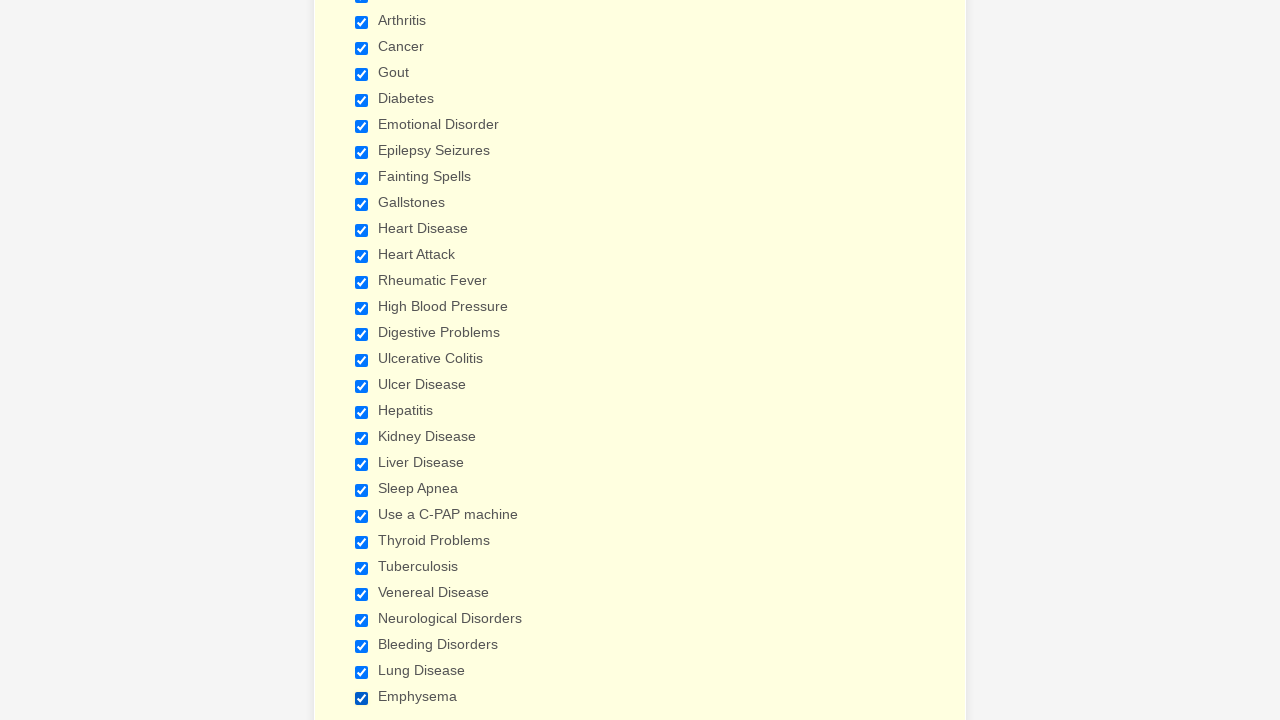

Verified checkbox 22 is selected
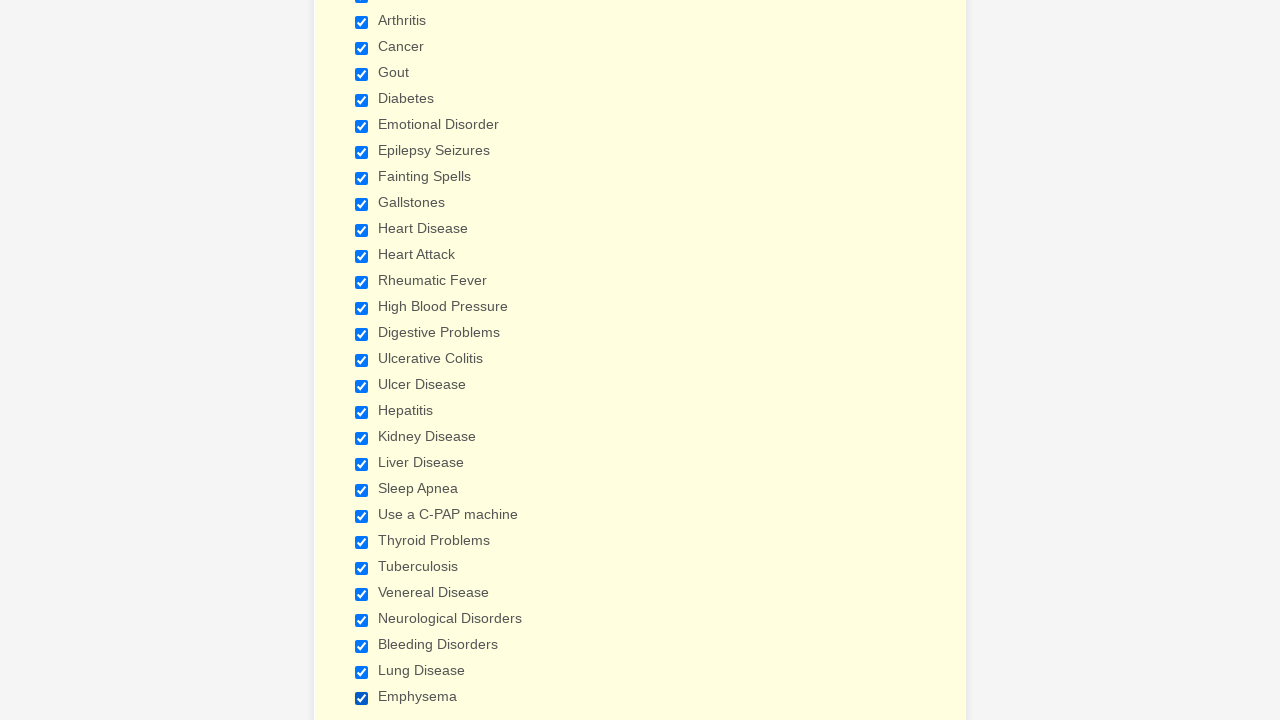

Verified checkbox 23 is selected
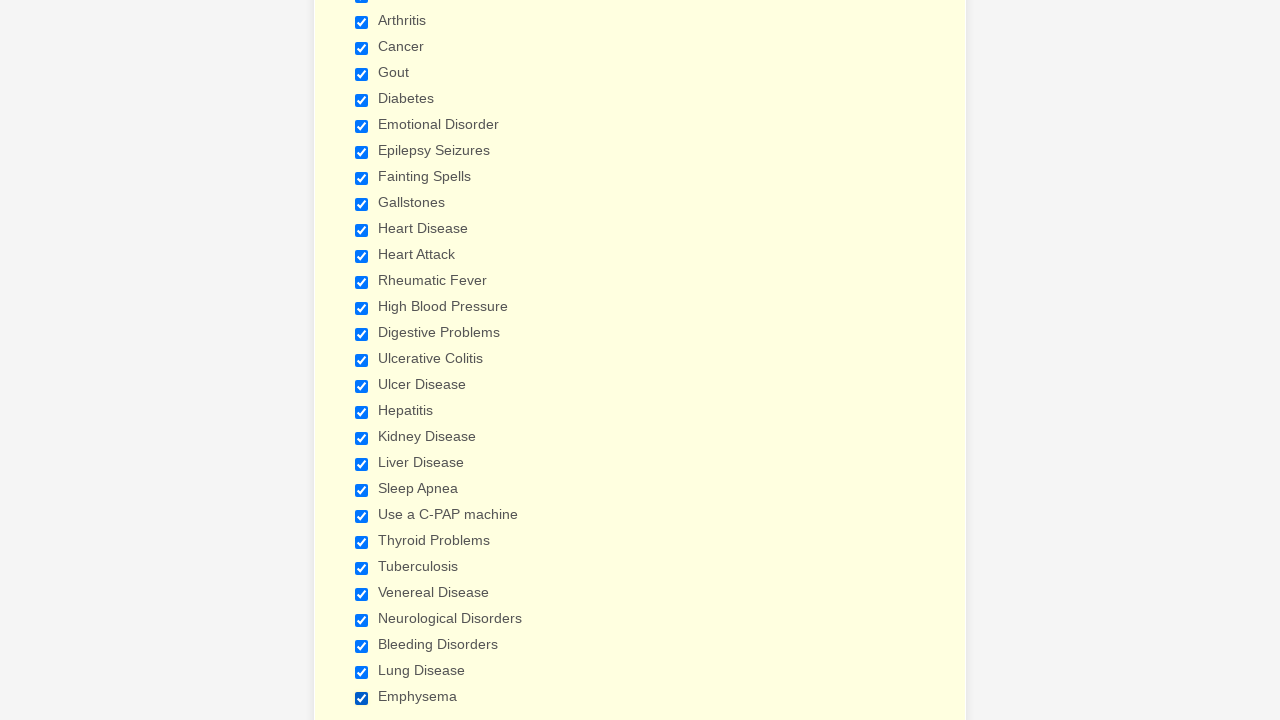

Verified checkbox 24 is selected
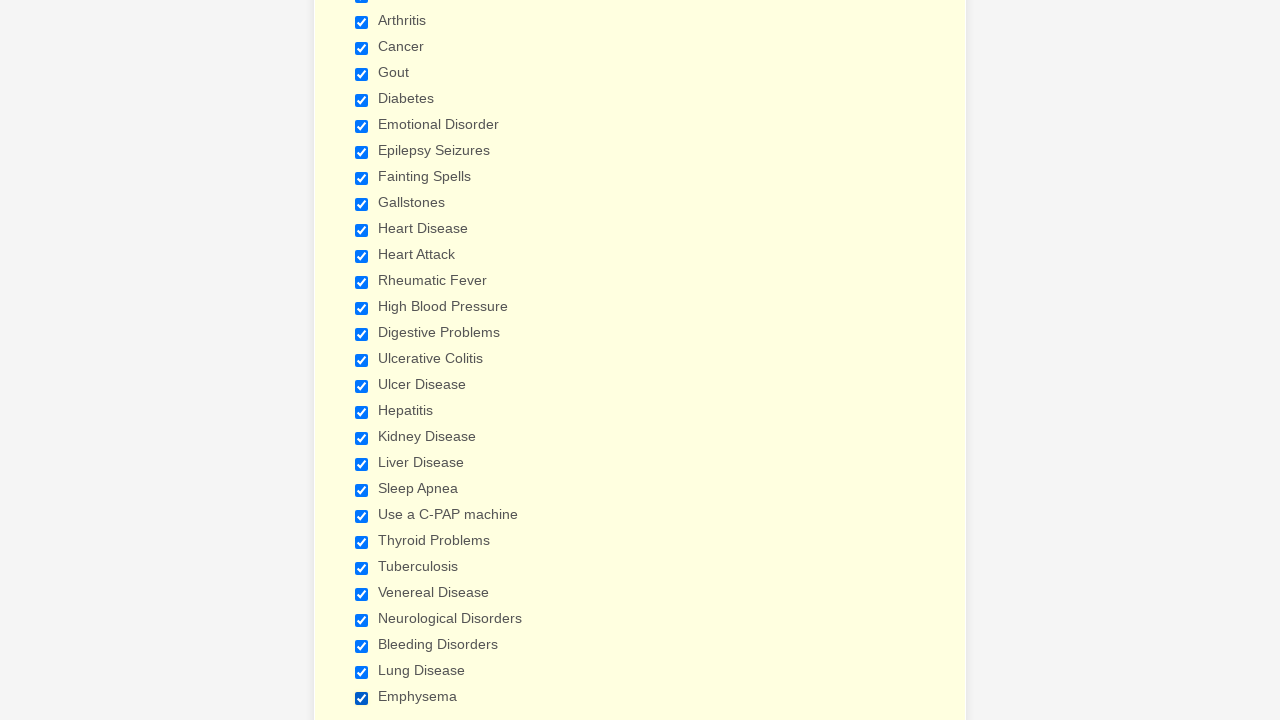

Verified checkbox 25 is selected
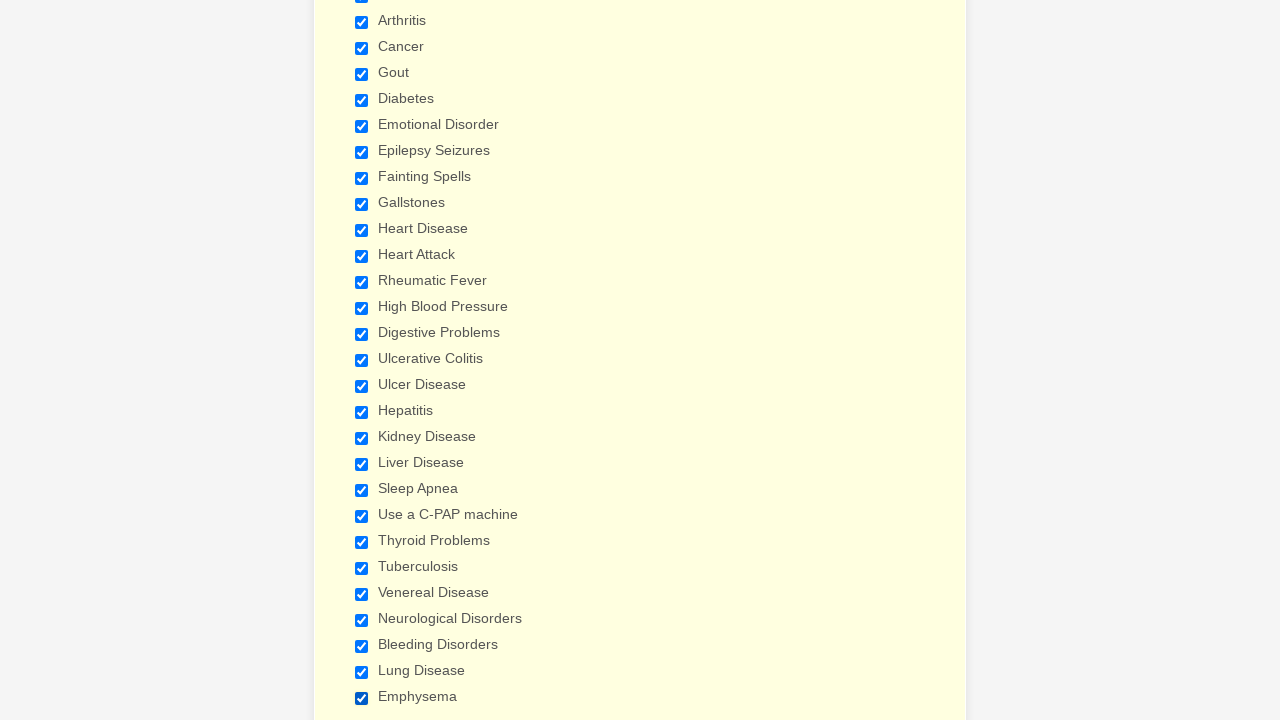

Verified checkbox 26 is selected
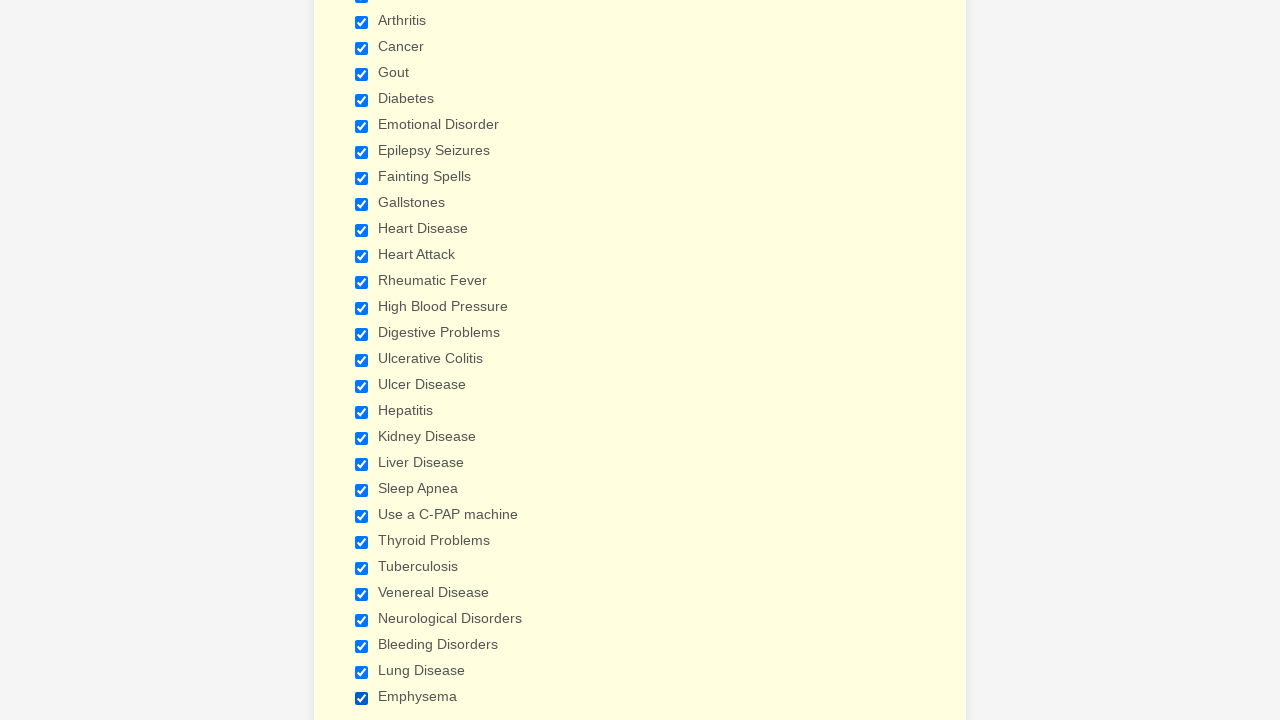

Verified checkbox 27 is selected
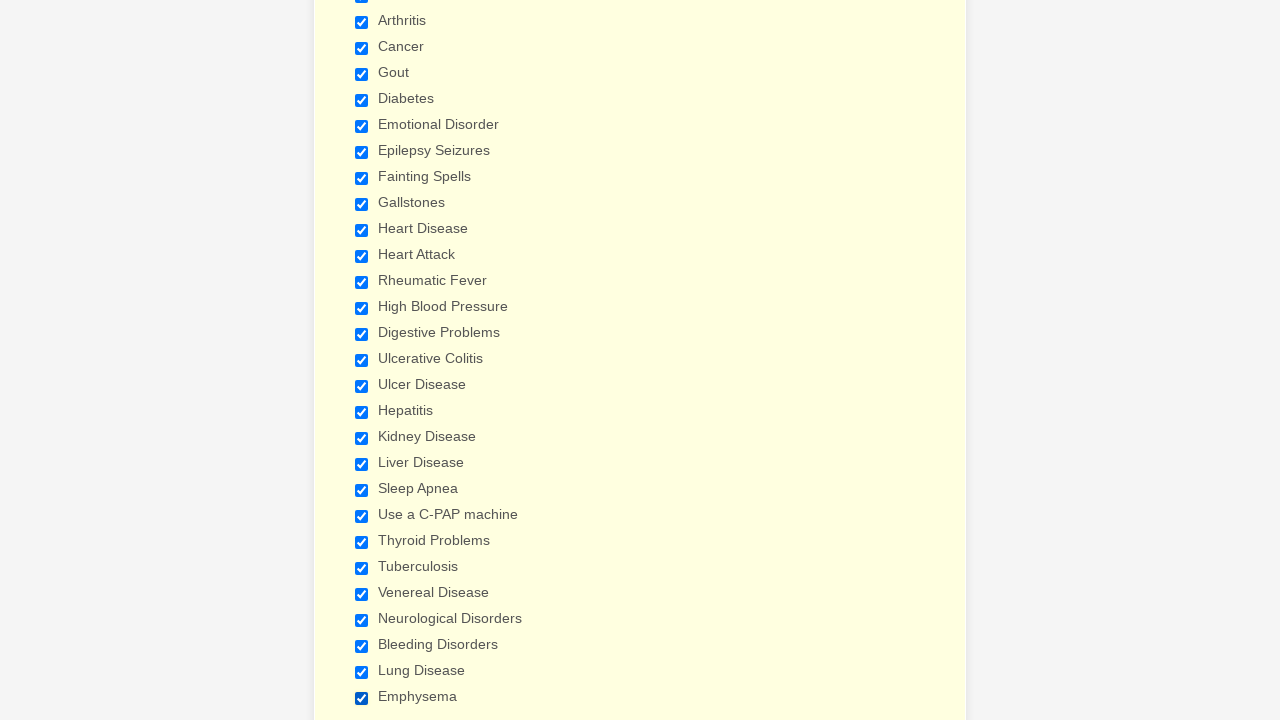

Verified checkbox 28 is selected
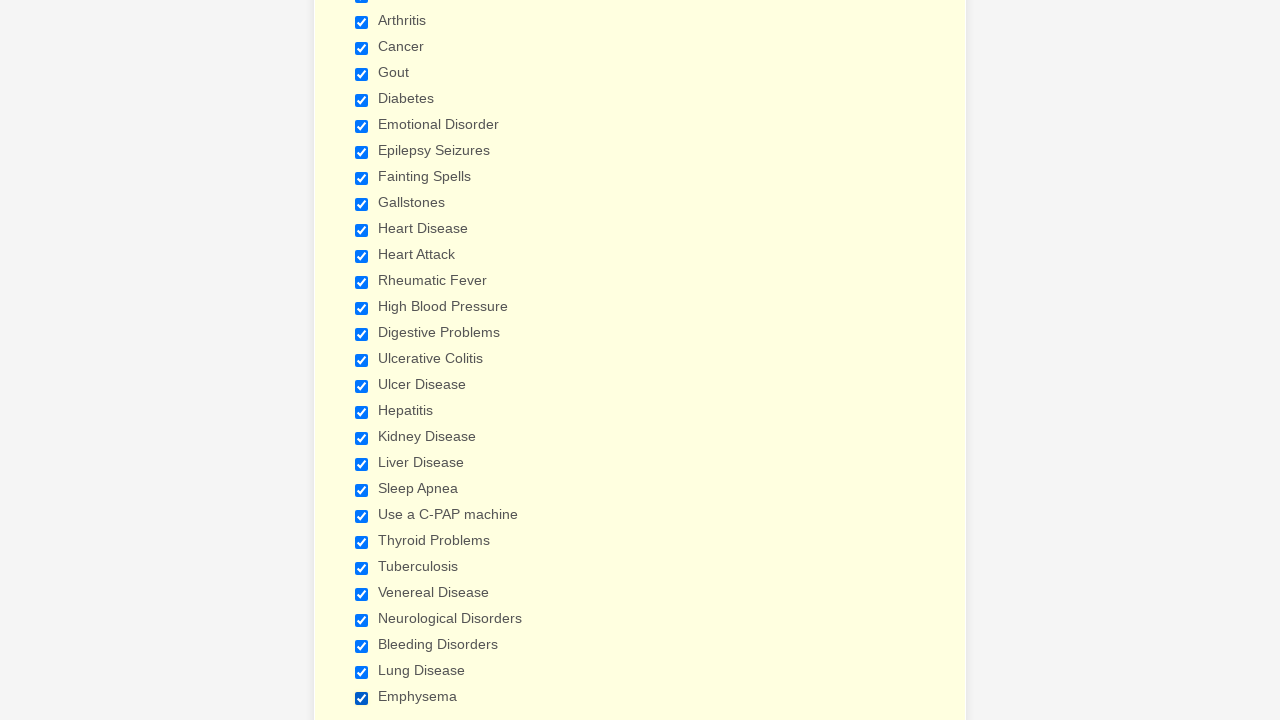

Verified checkbox 29 is selected
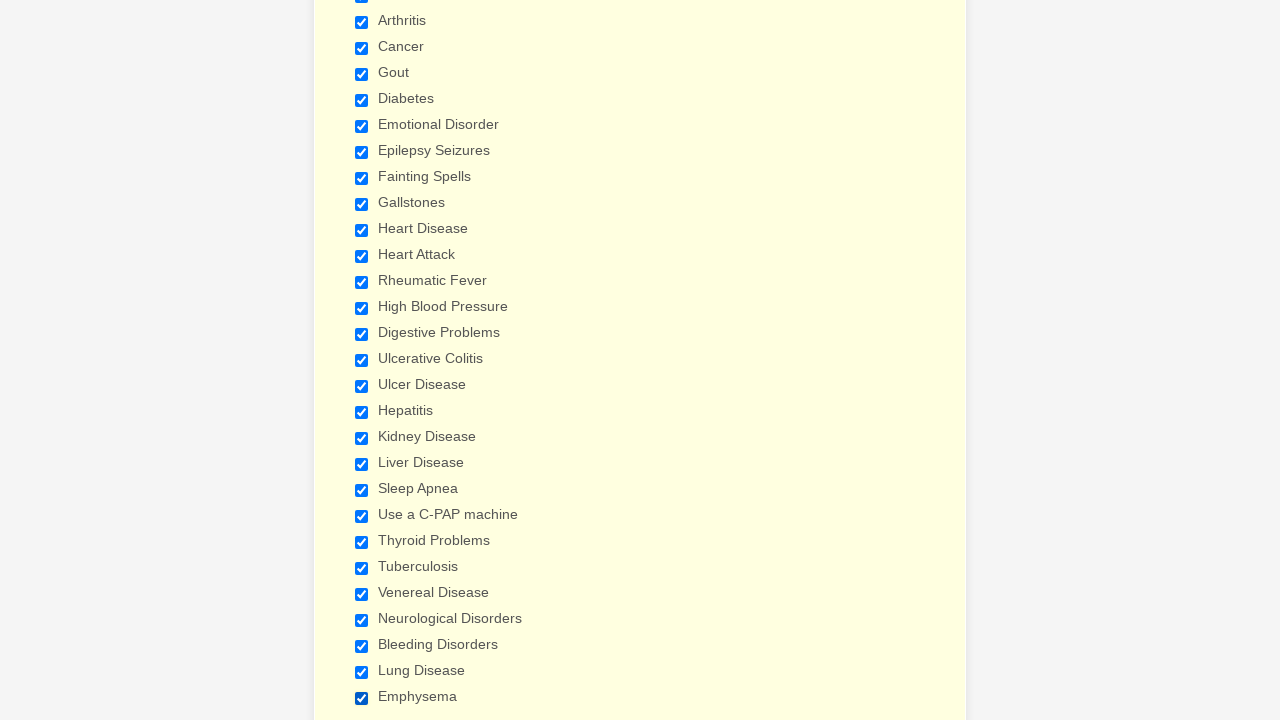

Reloaded the page
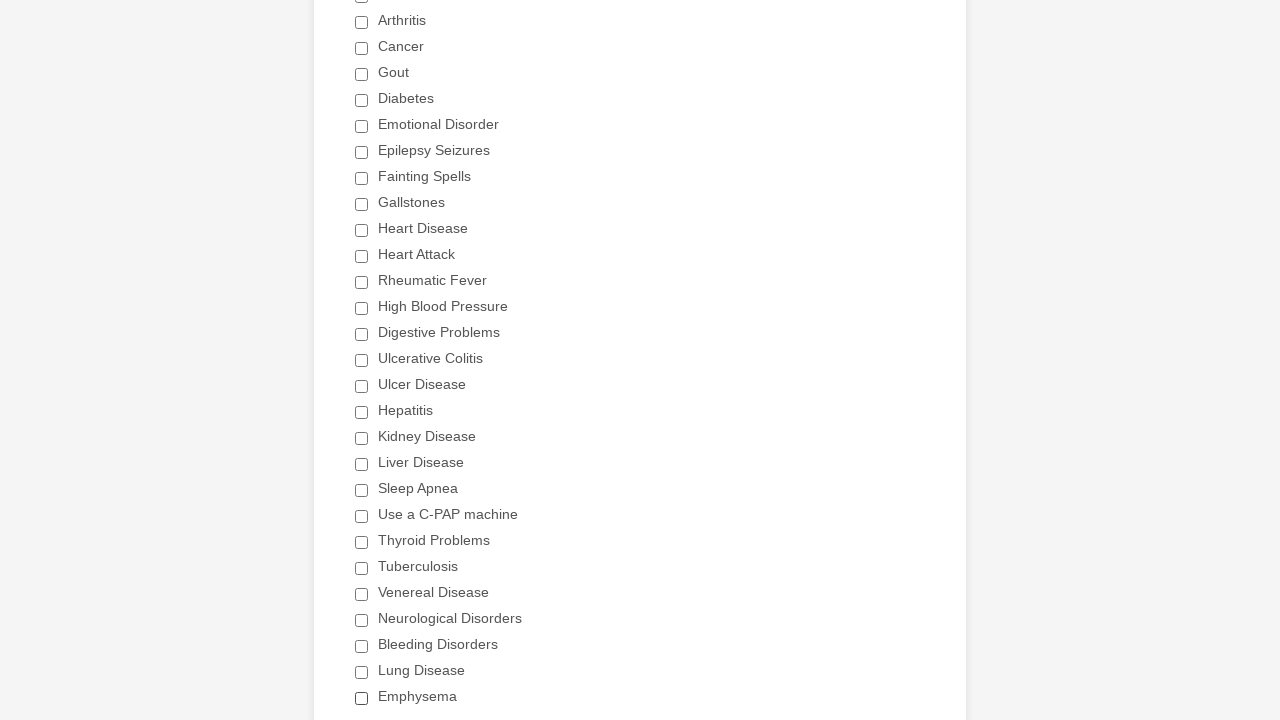

Waited for page to load after refresh
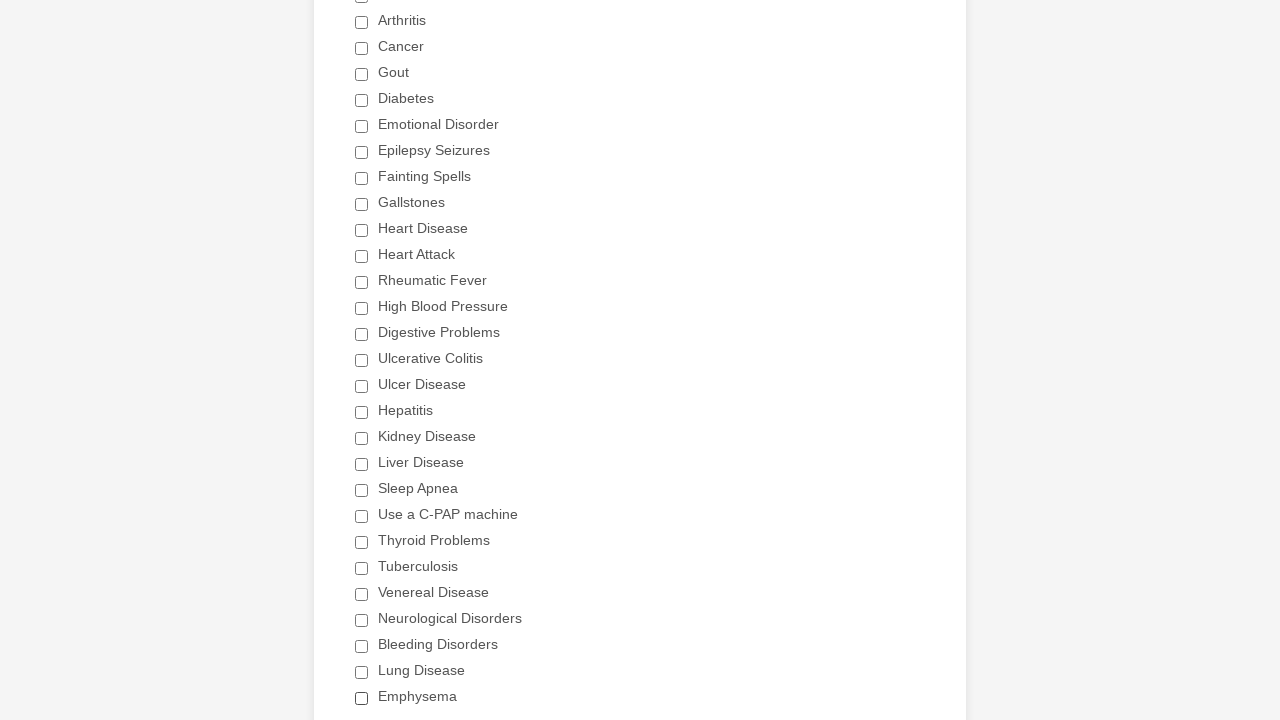

Re-queried all checkboxes after page refresh
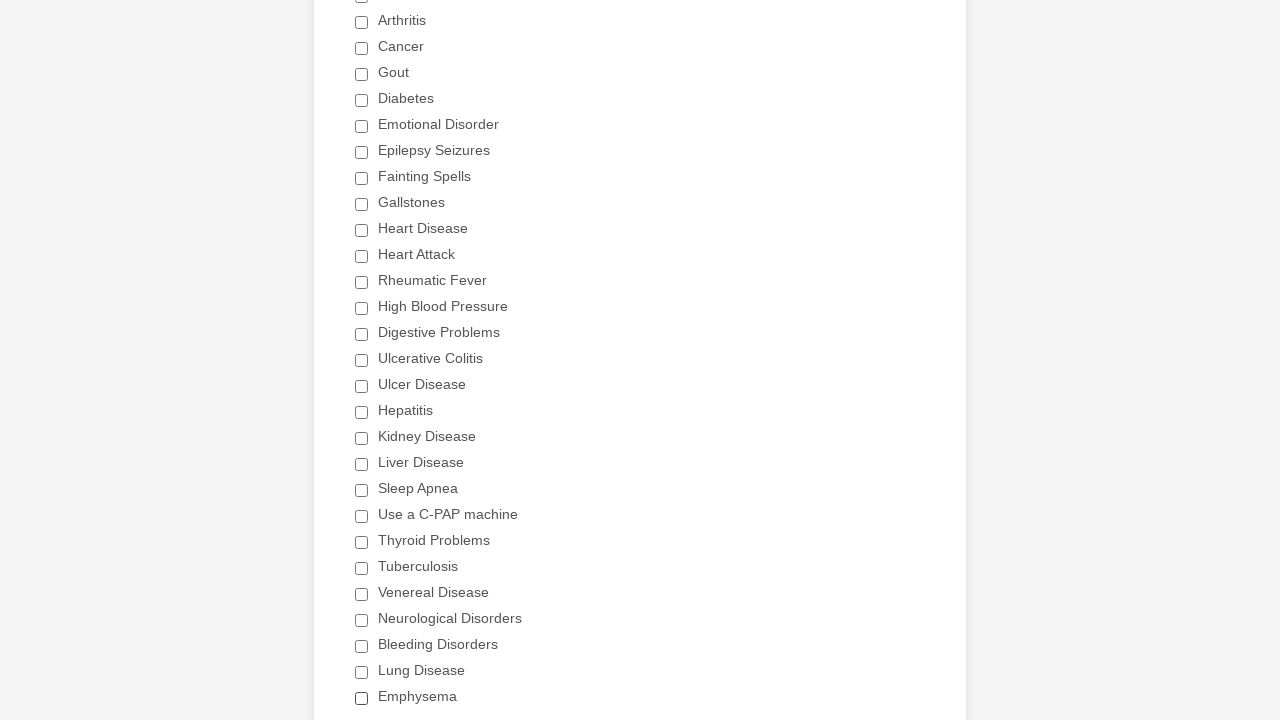

Selected the 'Heart Attack' checkbox at (362, 256) on div.form-input-wide input.form-checkbox >> nth=11
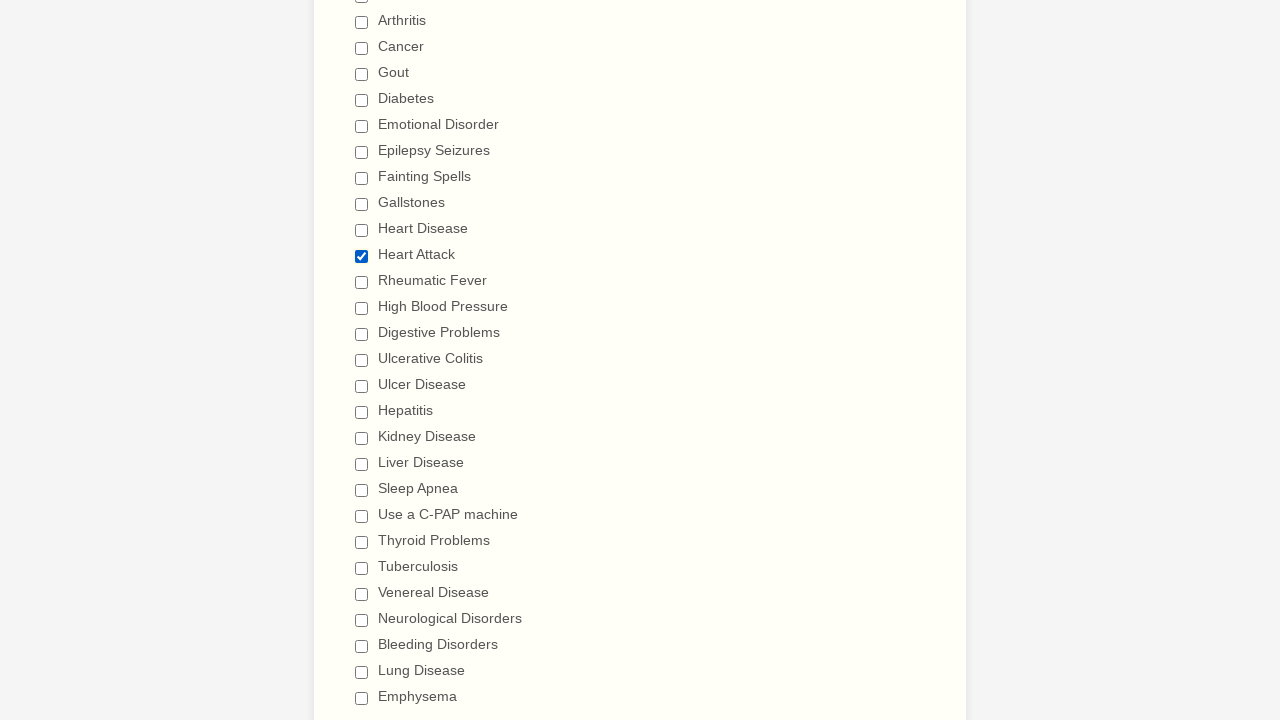

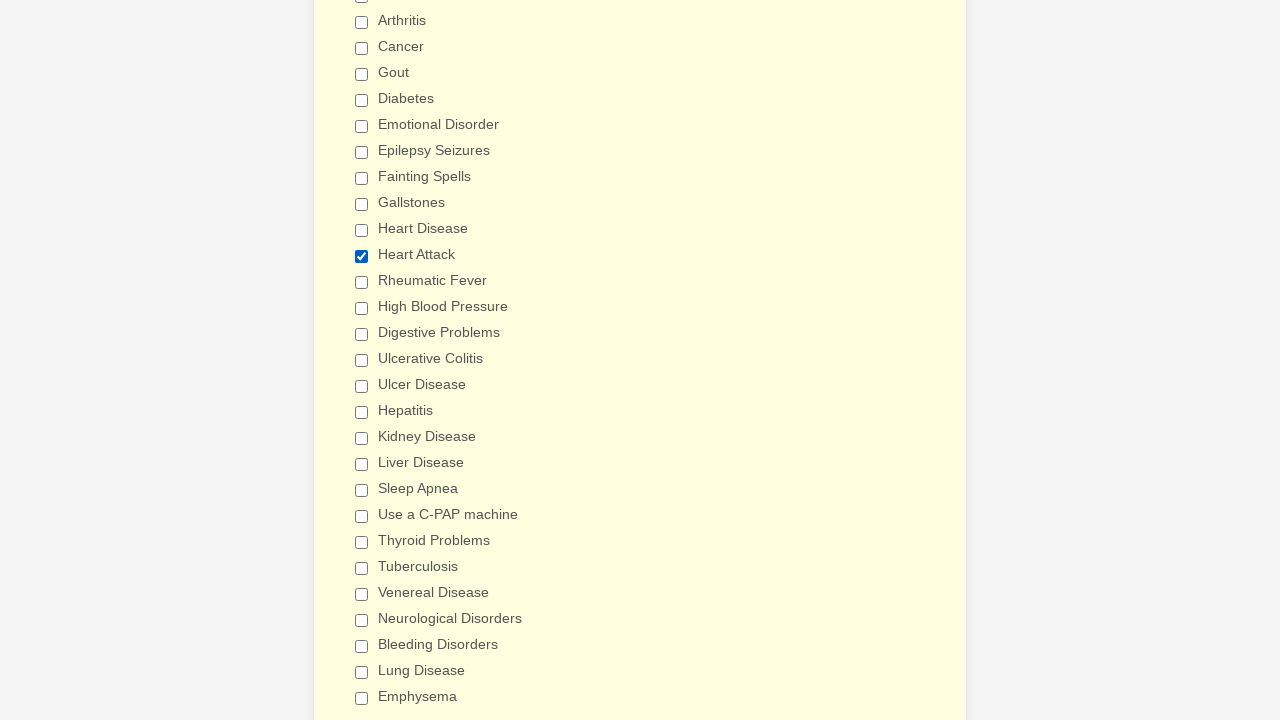